Tests infinite scroll functionality by scrolling down 750 pixels 10 times, then scrolling back up 750 pixels 10 times using JavaScript execution.

Starting URL: https://practice.cydeo.com/infinite_scroll

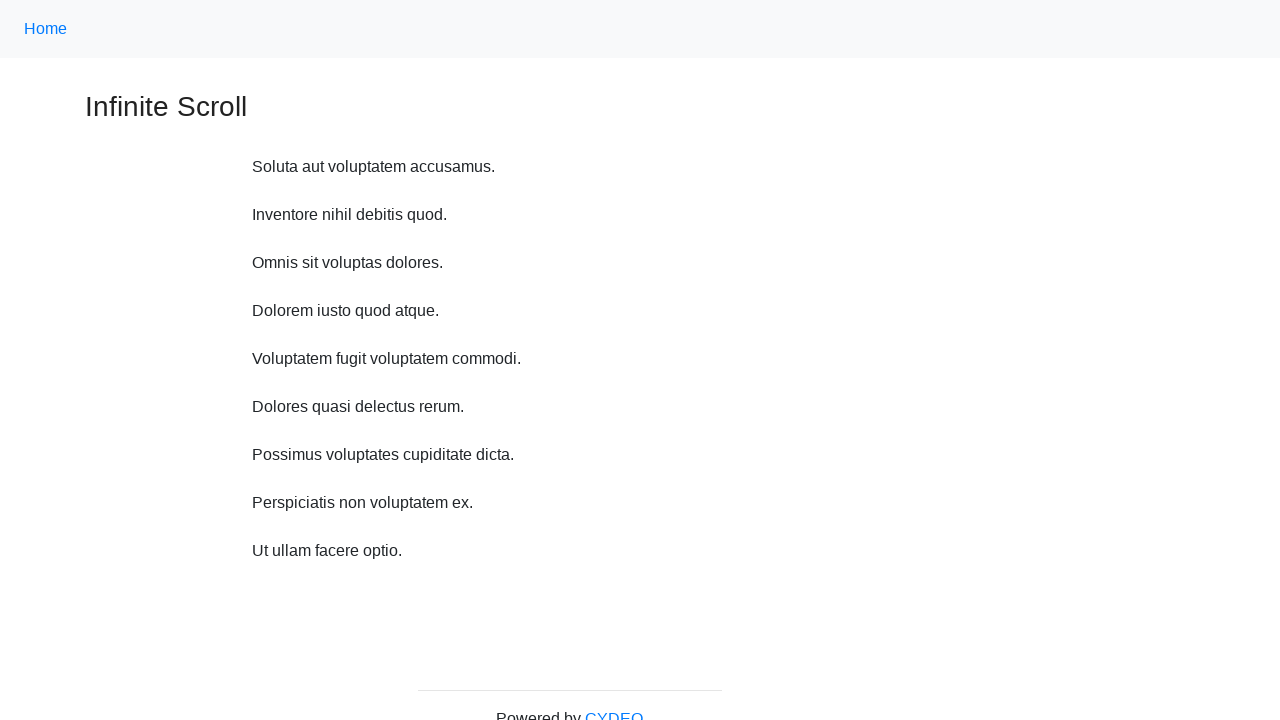

Waited 2 seconds before scrolling down
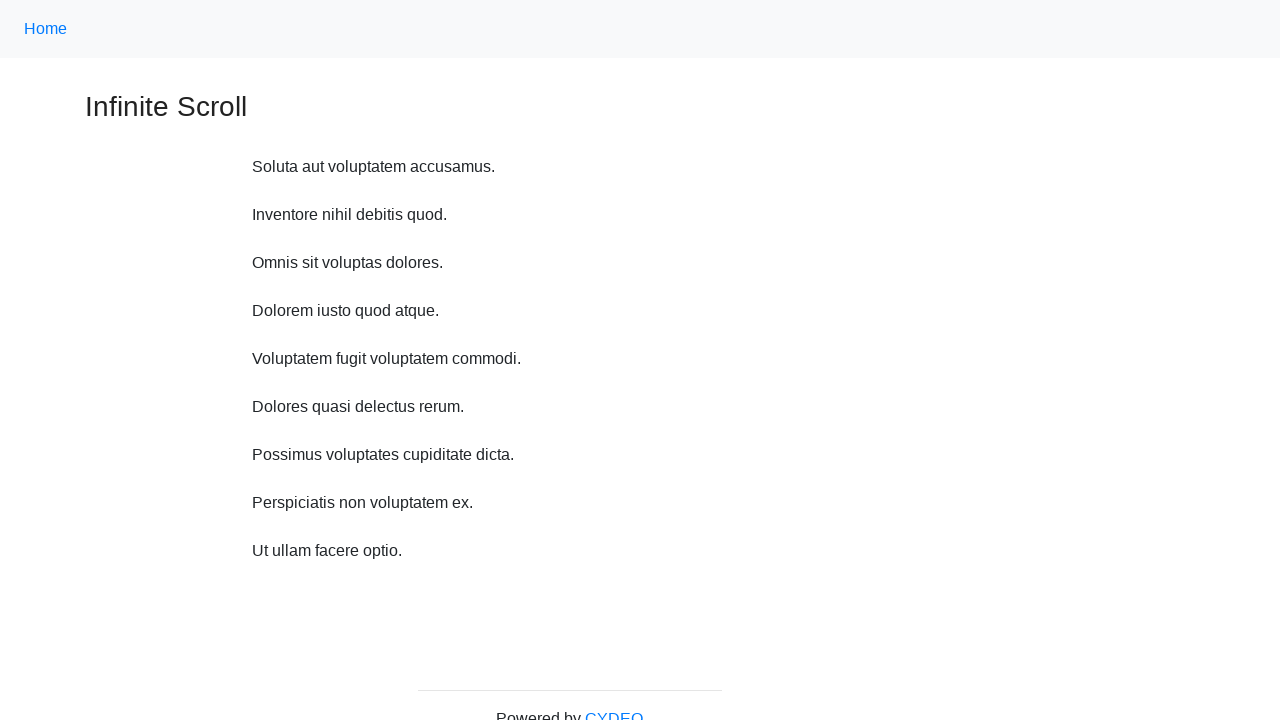

Scrolled down 750 pixels (iteration 1/10)
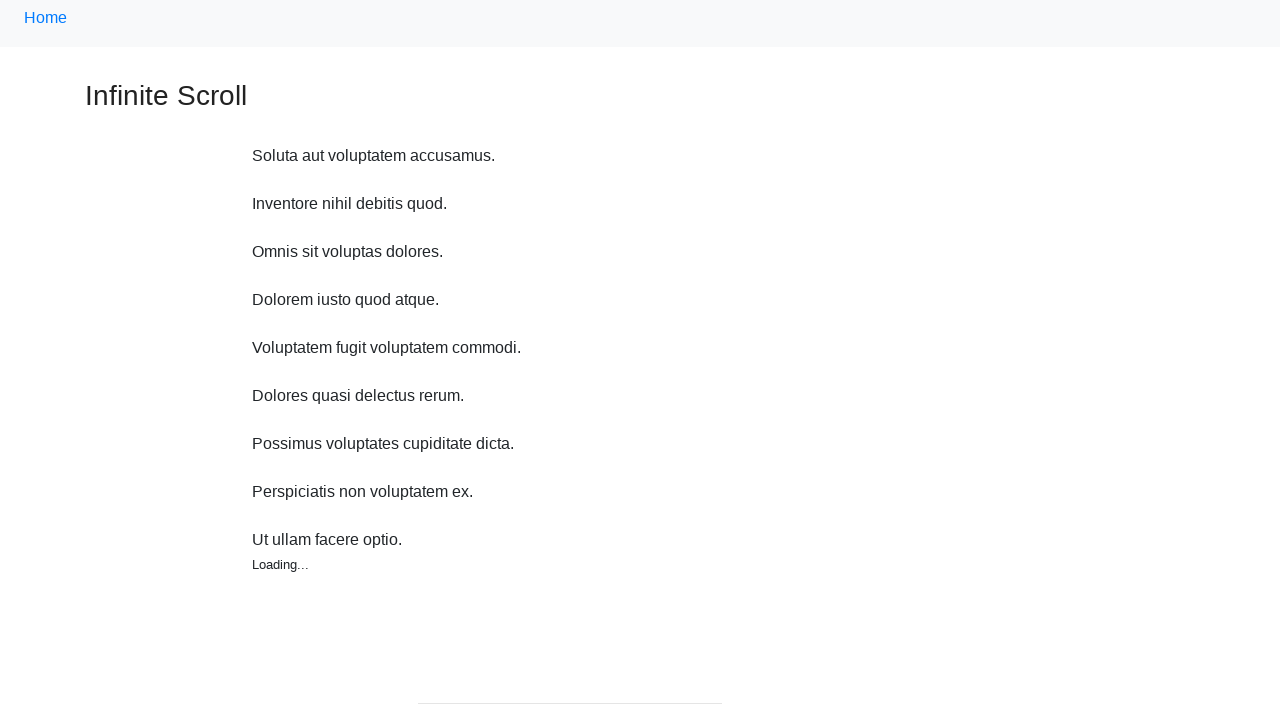

Waited 2 seconds before scrolling down
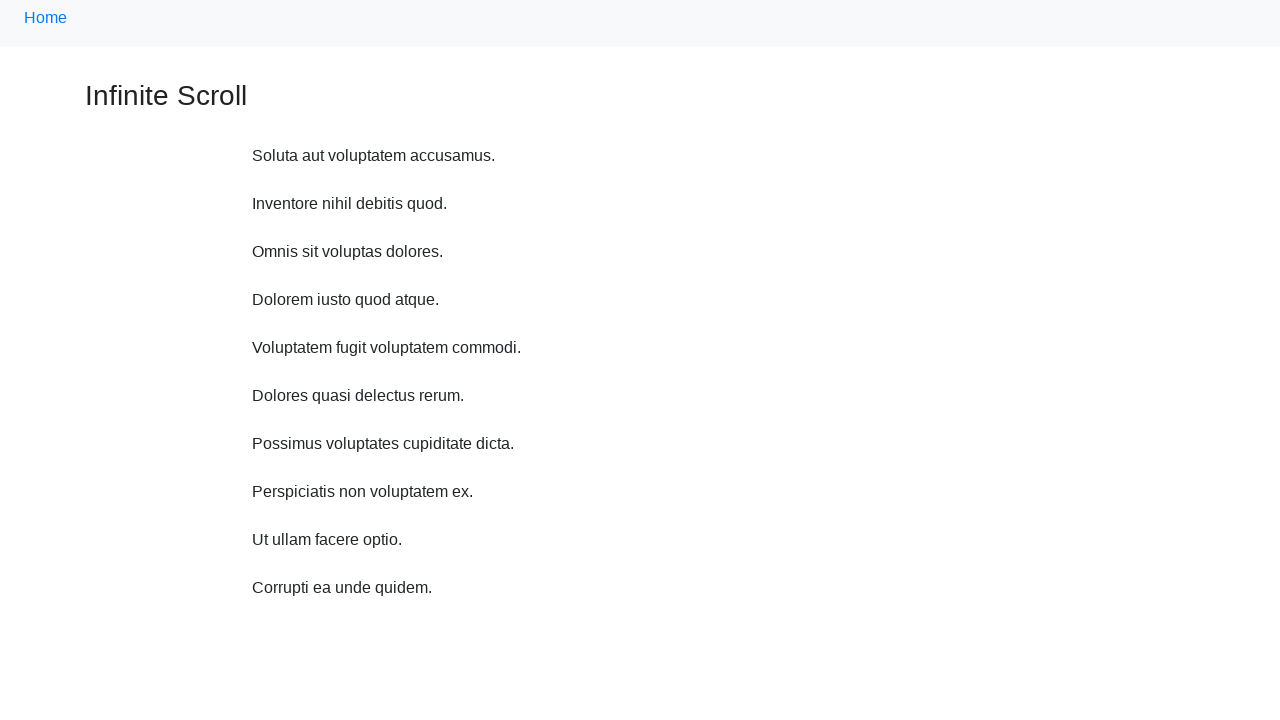

Scrolled down 750 pixels (iteration 2/10)
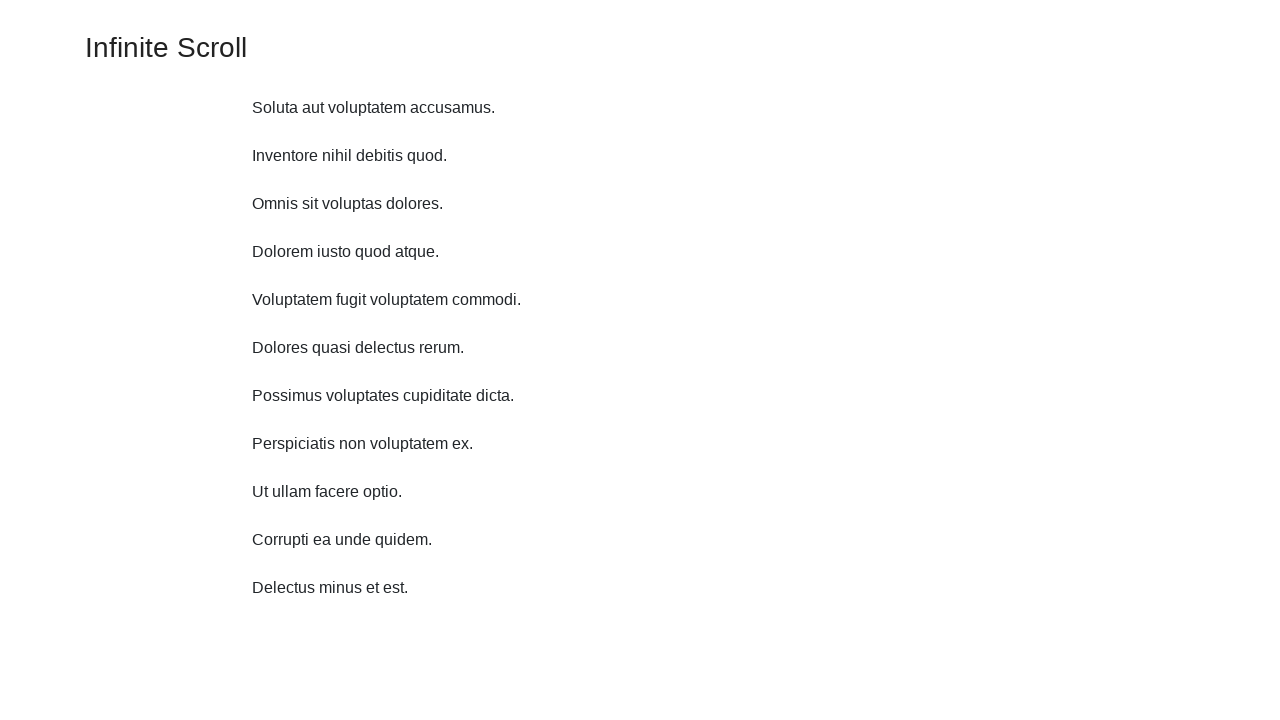

Waited 2 seconds before scrolling down
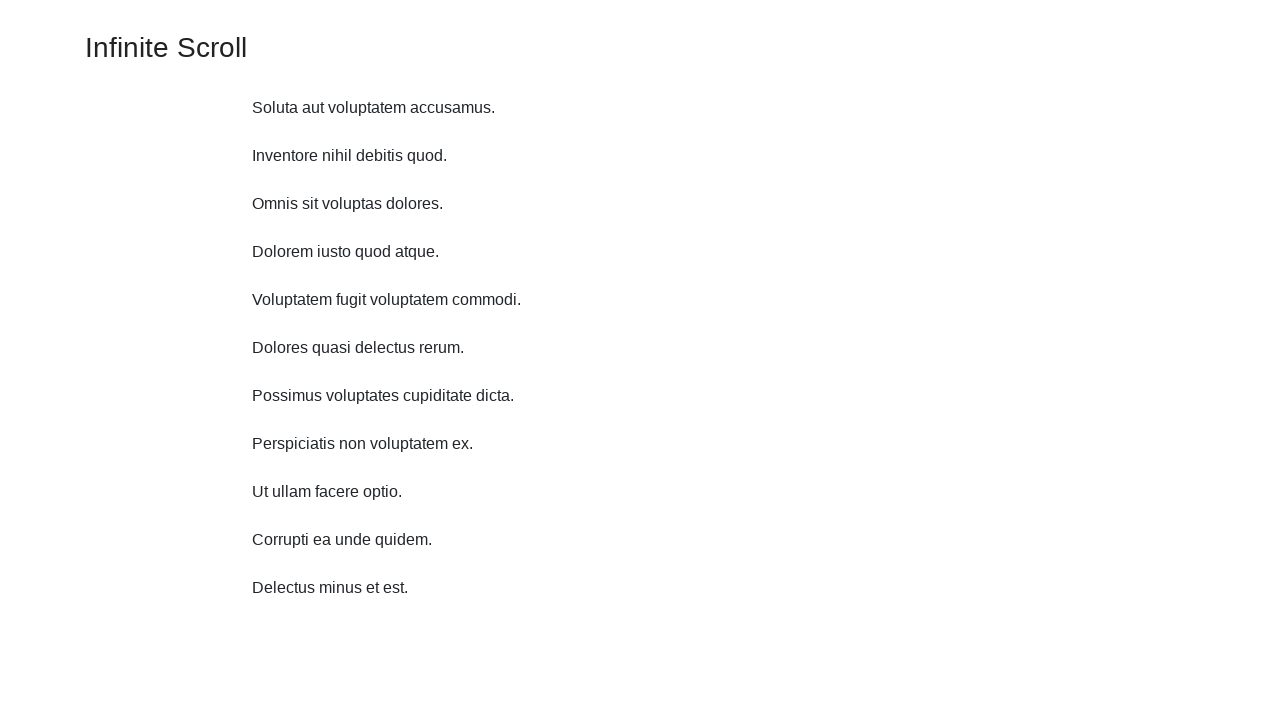

Scrolled down 750 pixels (iteration 3/10)
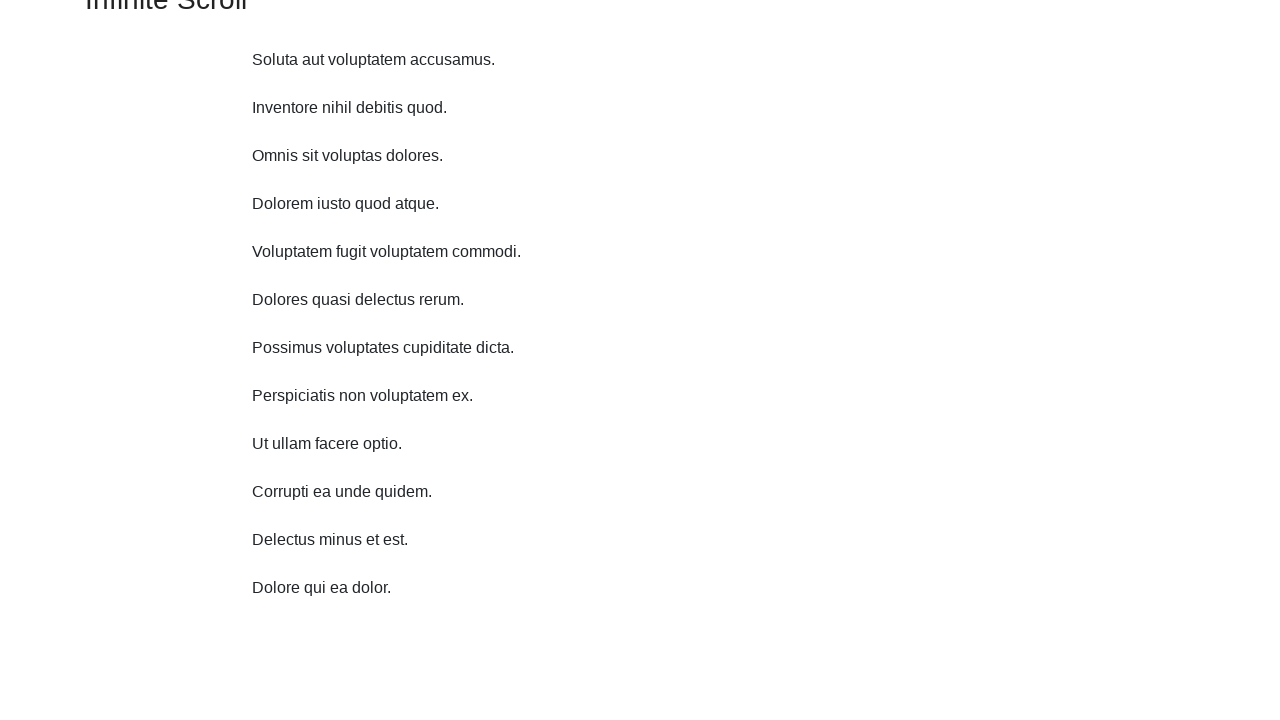

Waited 2 seconds before scrolling down
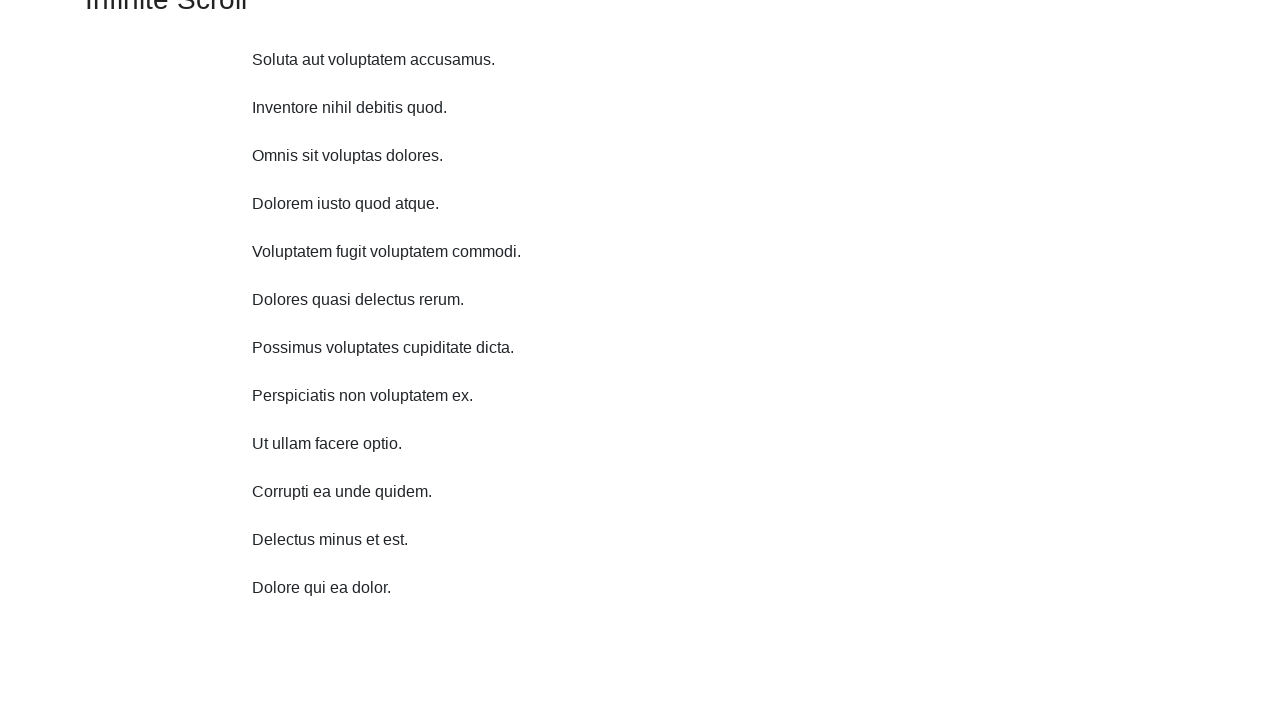

Scrolled down 750 pixels (iteration 4/10)
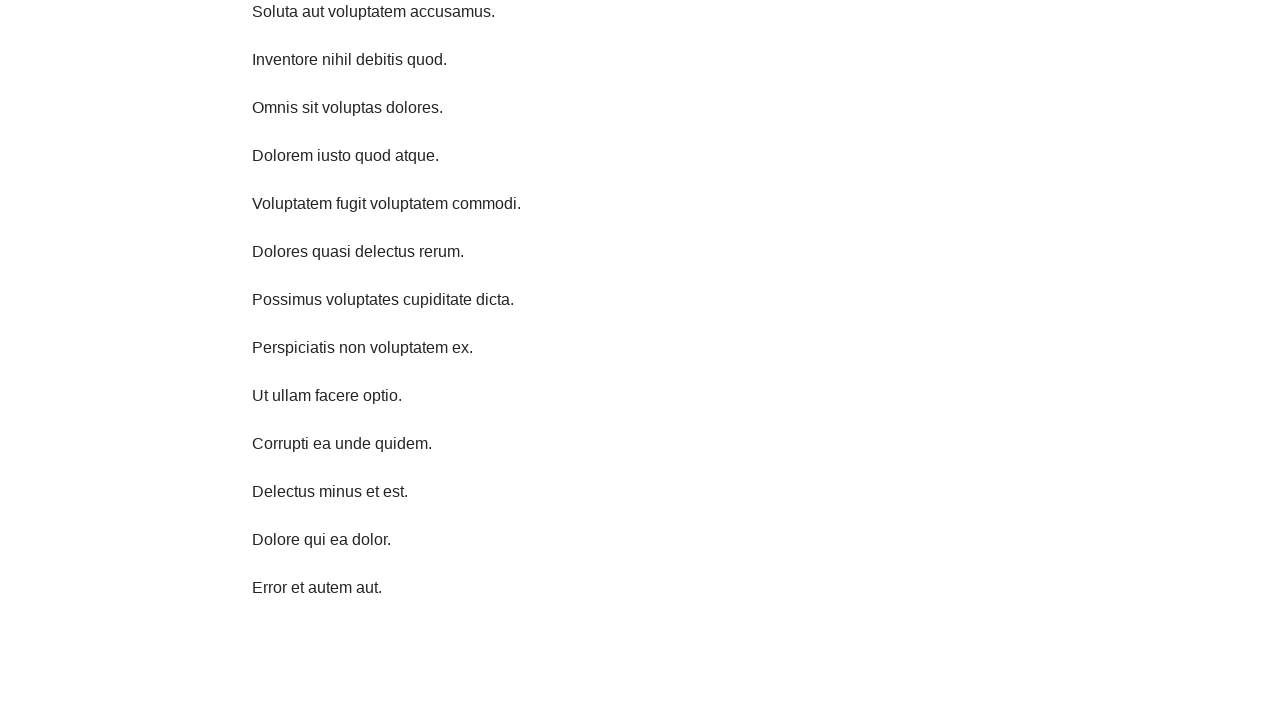

Waited 2 seconds before scrolling down
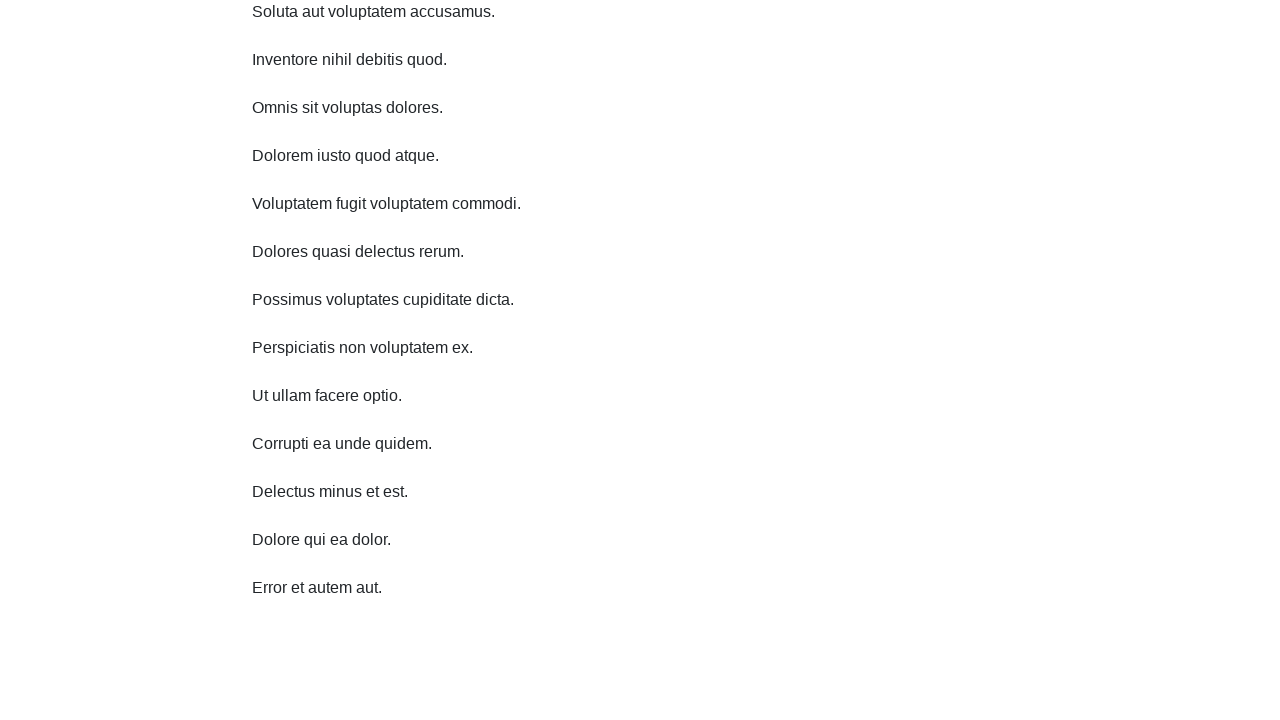

Scrolled down 750 pixels (iteration 5/10)
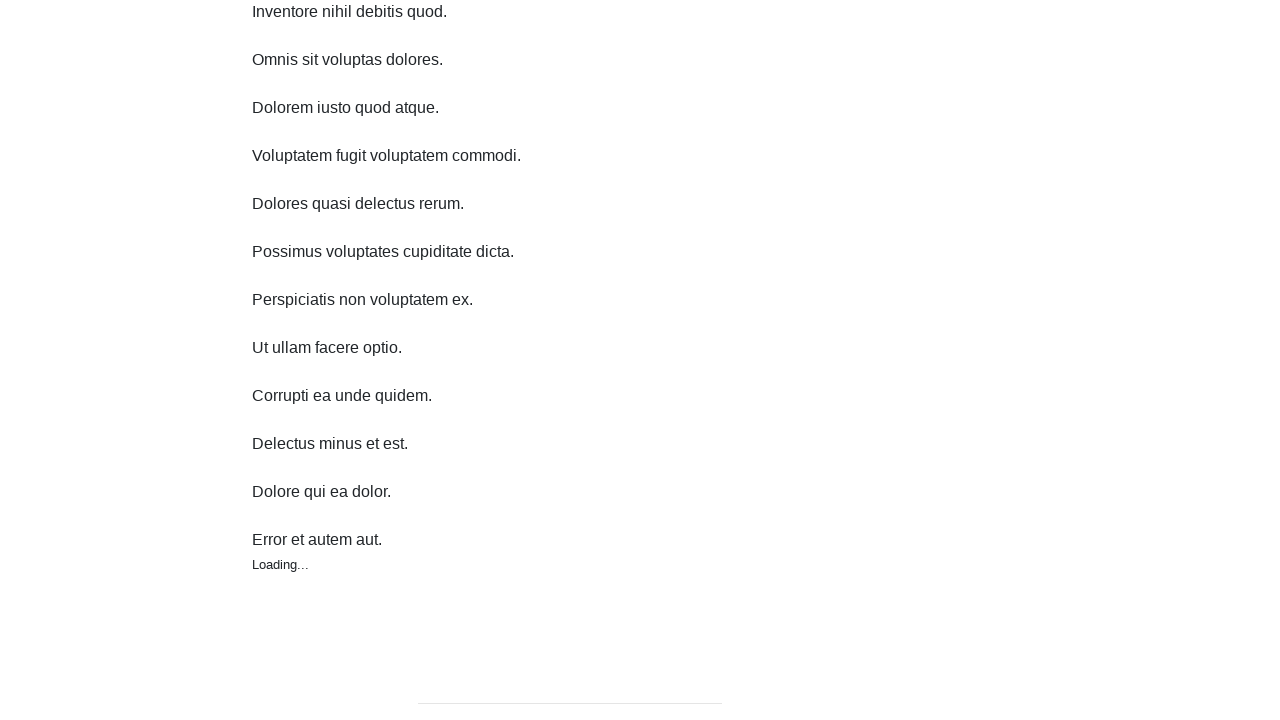

Waited 2 seconds before scrolling down
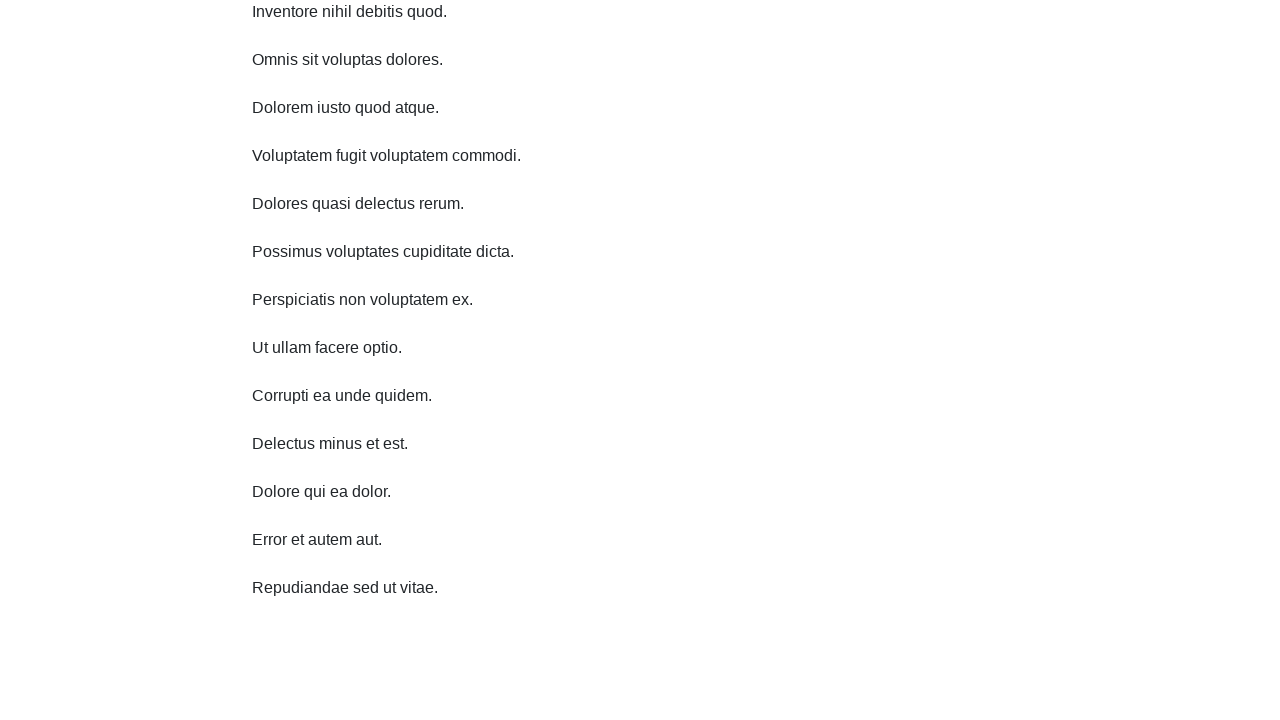

Scrolled down 750 pixels (iteration 6/10)
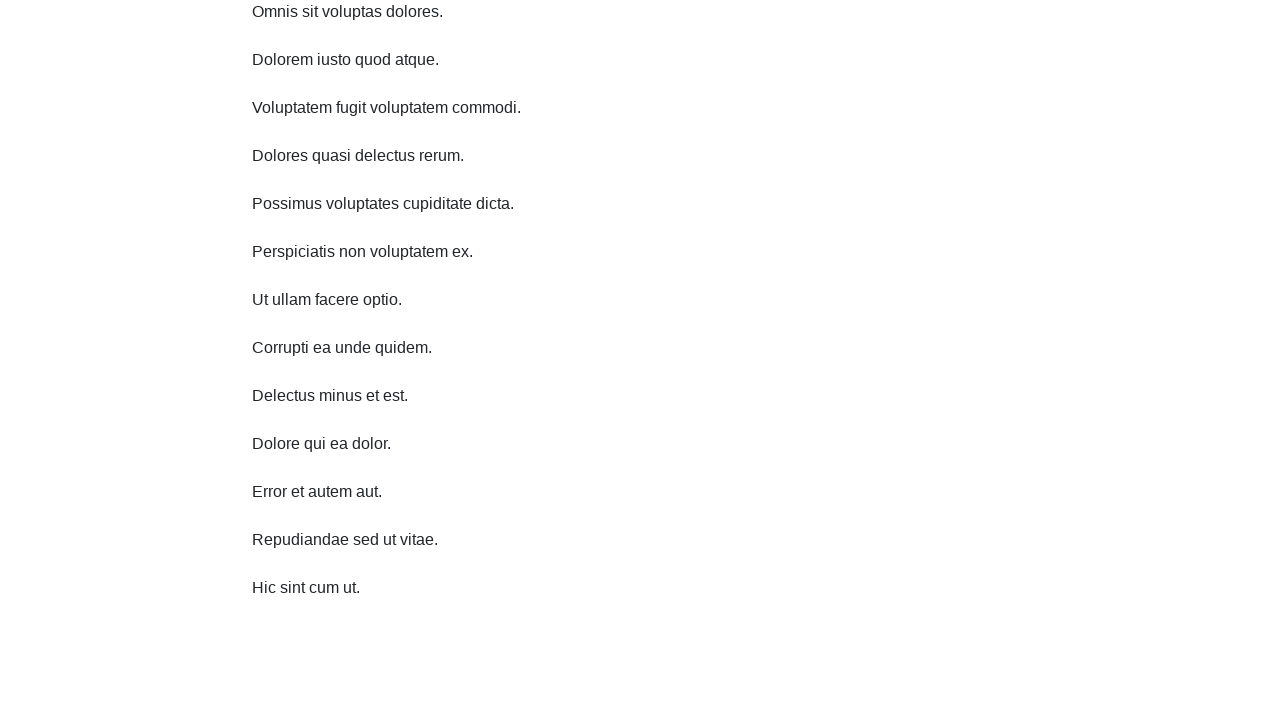

Waited 2 seconds before scrolling down
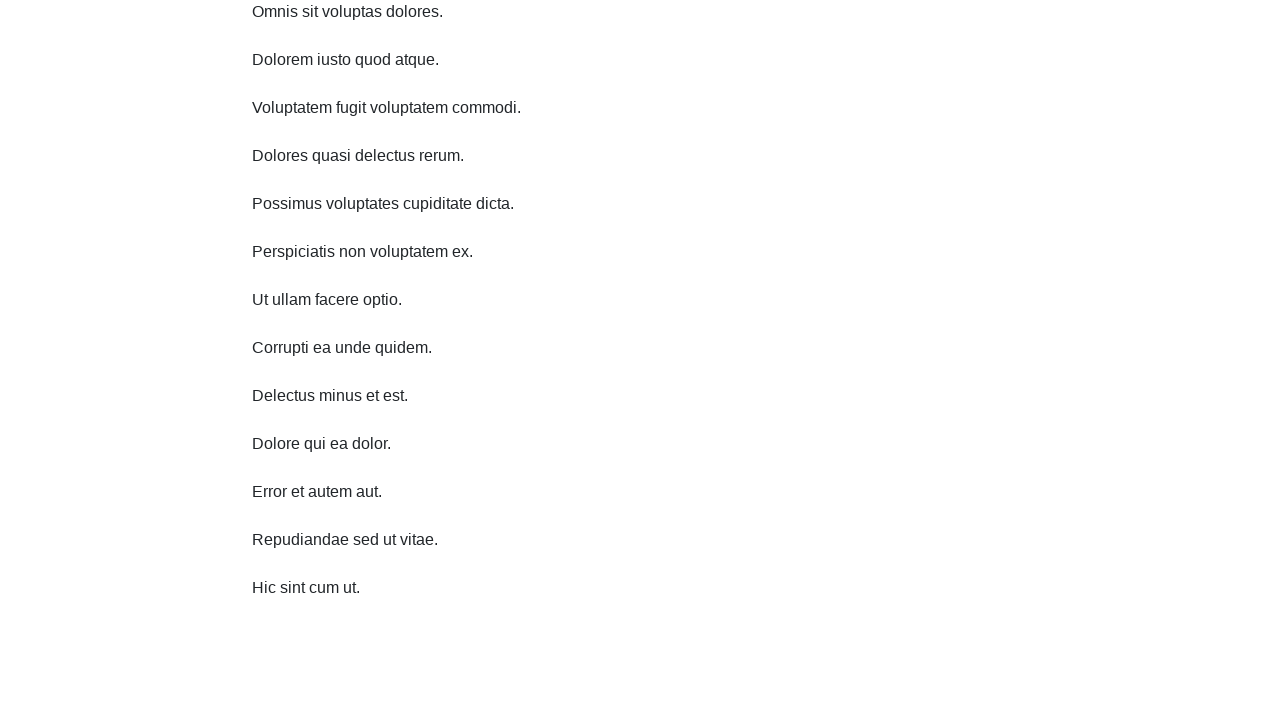

Scrolled down 750 pixels (iteration 7/10)
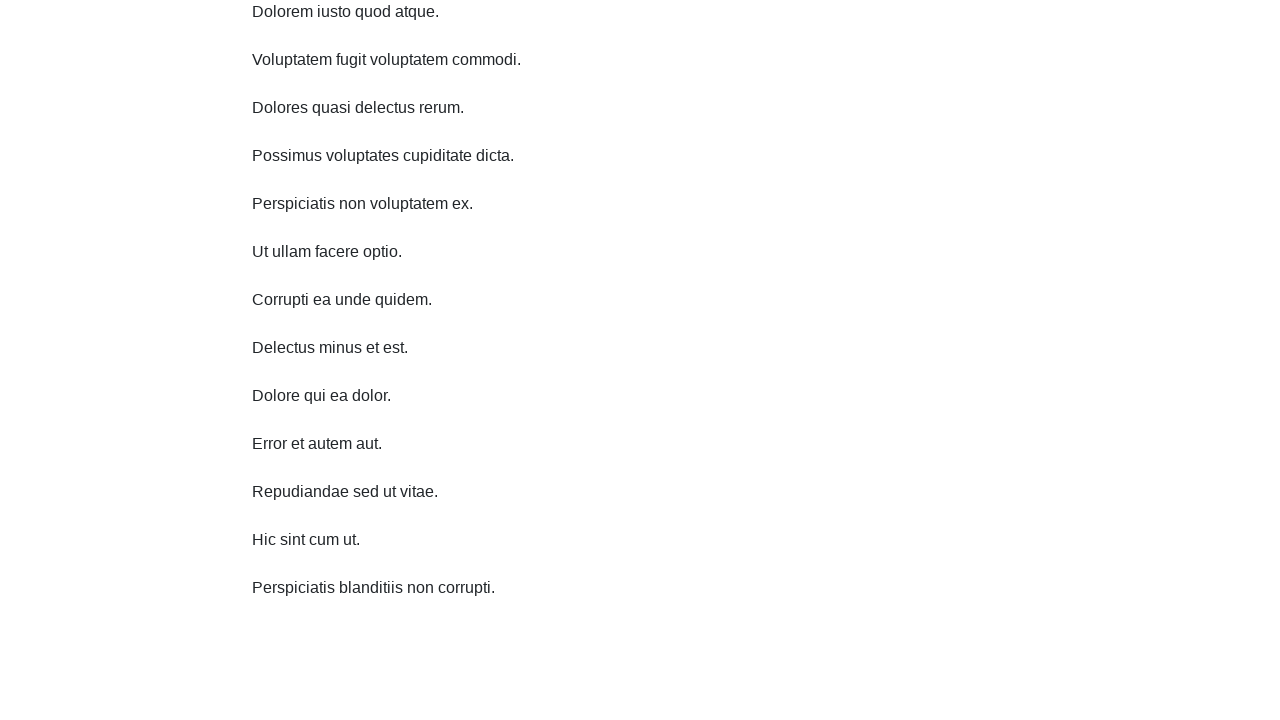

Waited 2 seconds before scrolling down
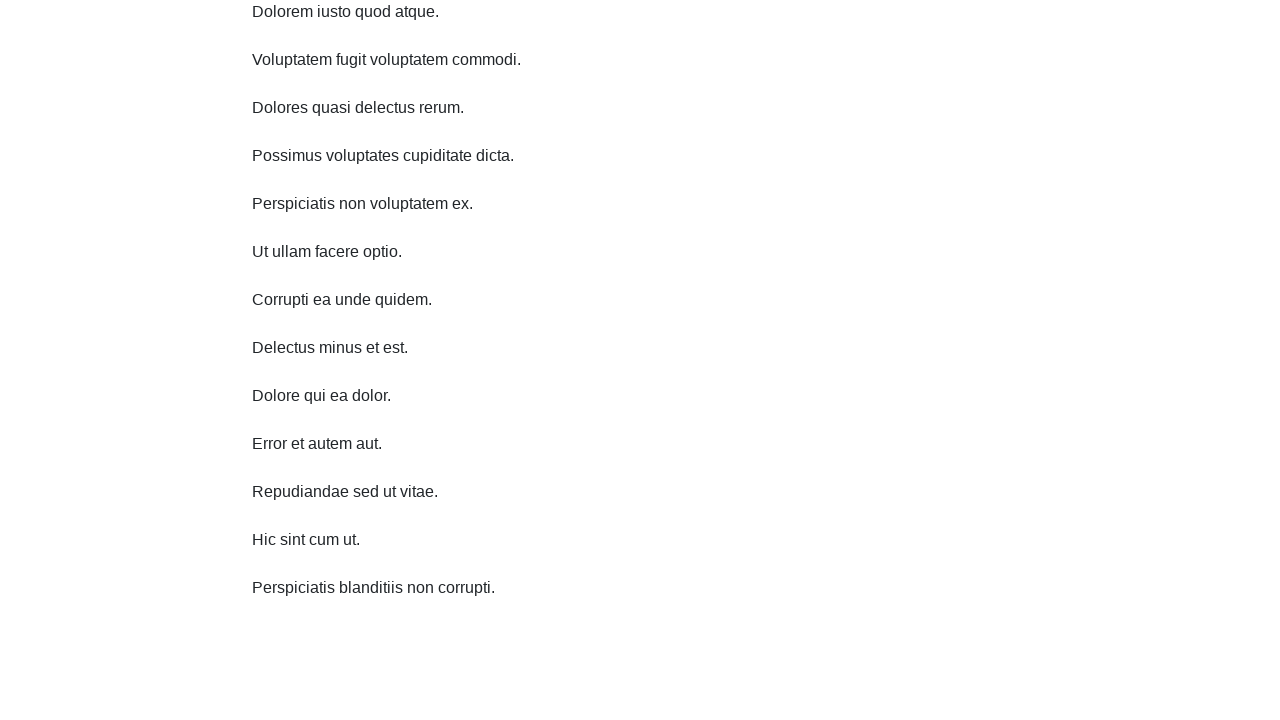

Scrolled down 750 pixels (iteration 8/10)
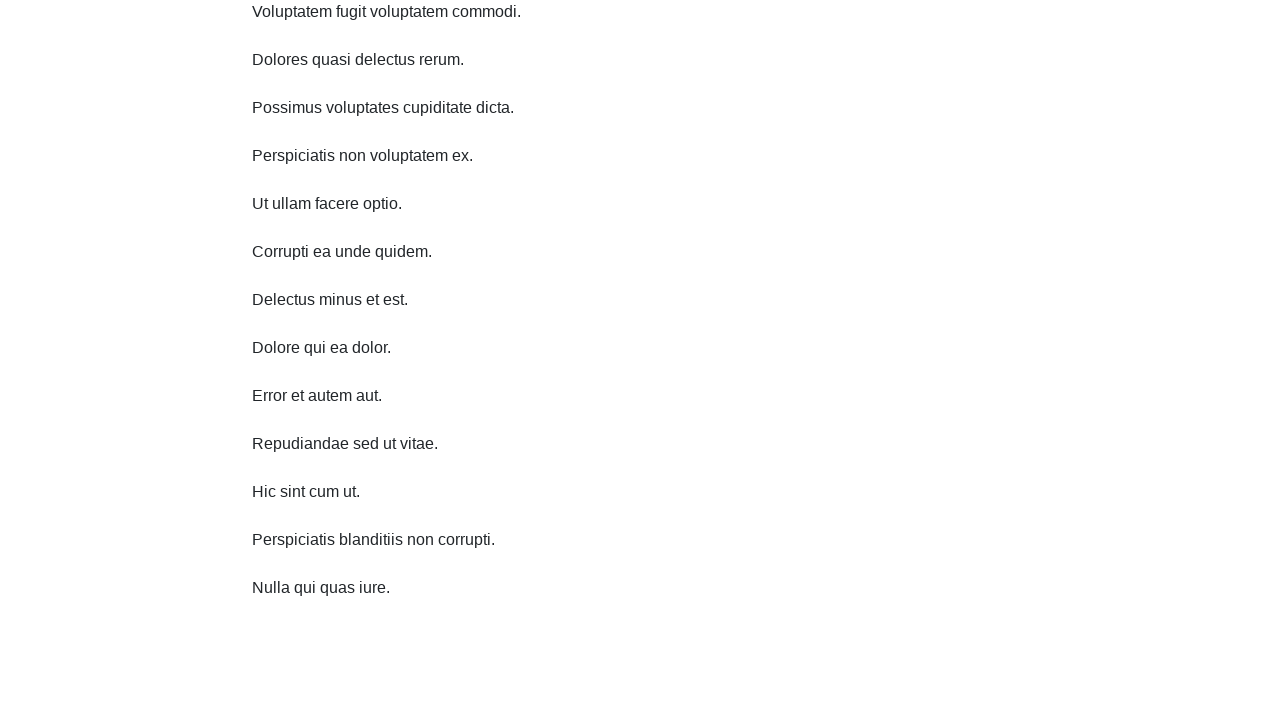

Waited 2 seconds before scrolling down
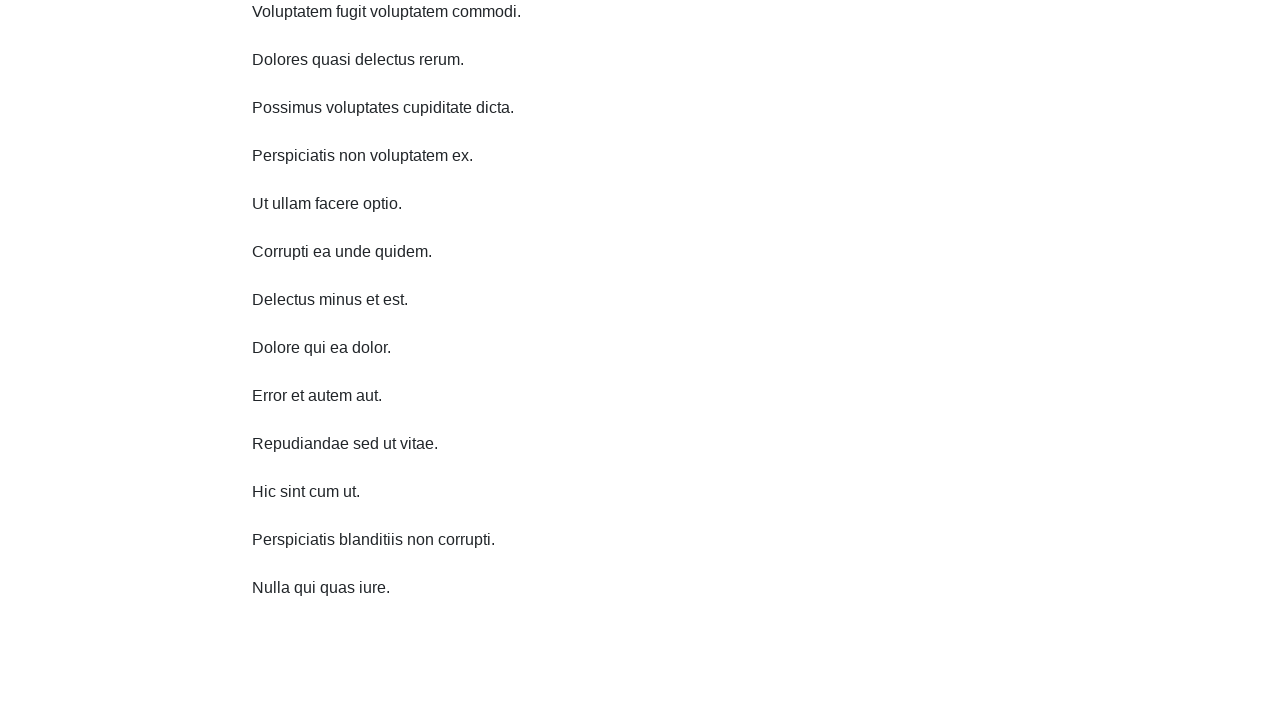

Scrolled down 750 pixels (iteration 9/10)
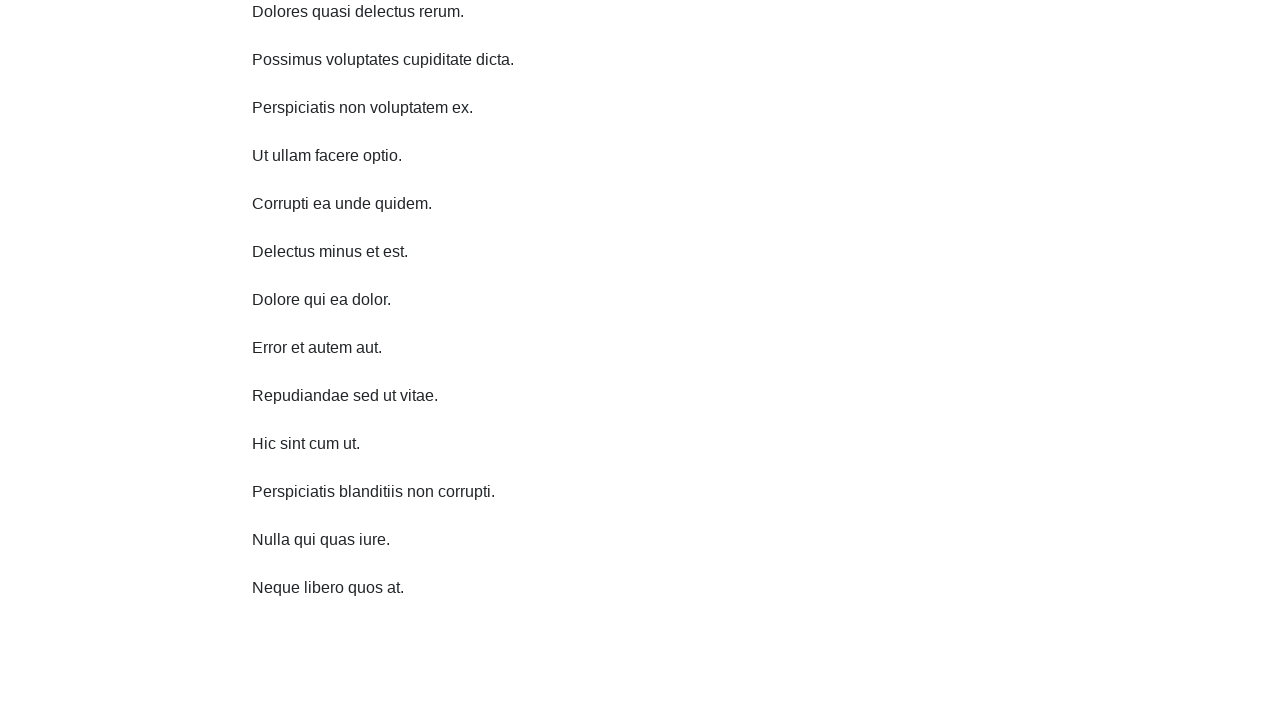

Waited 2 seconds before scrolling down
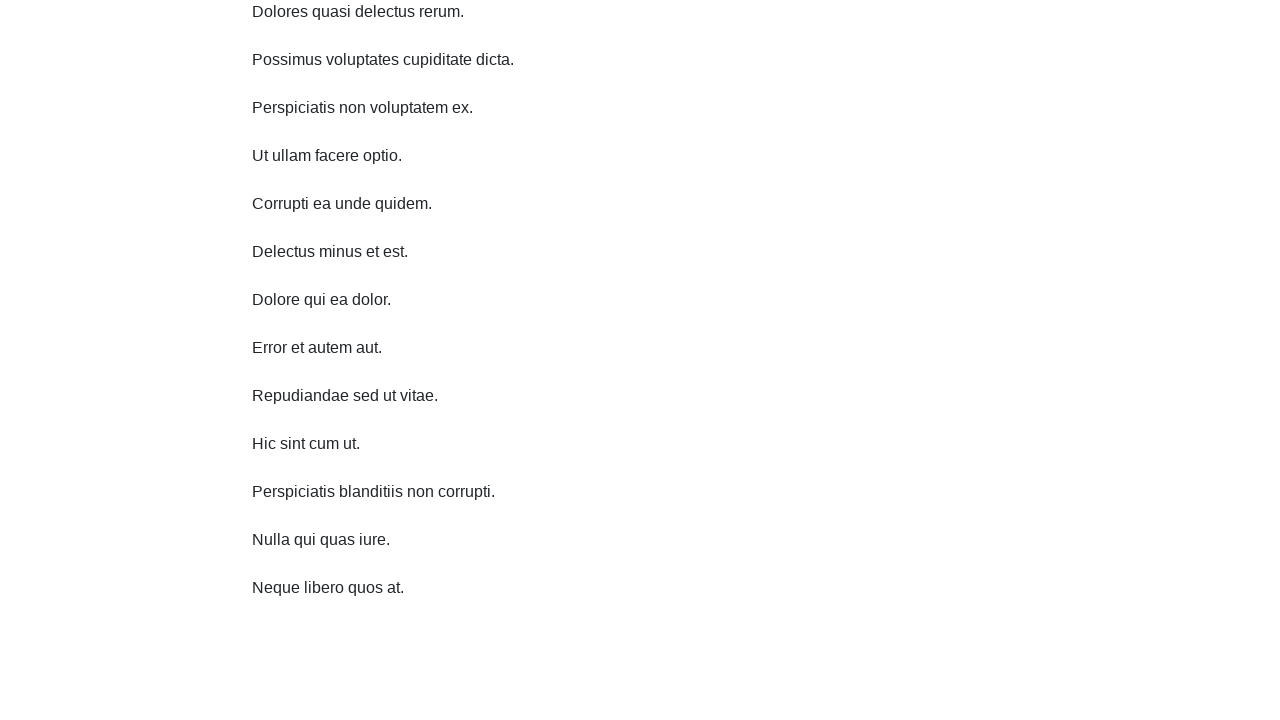

Scrolled down 750 pixels (iteration 10/10)
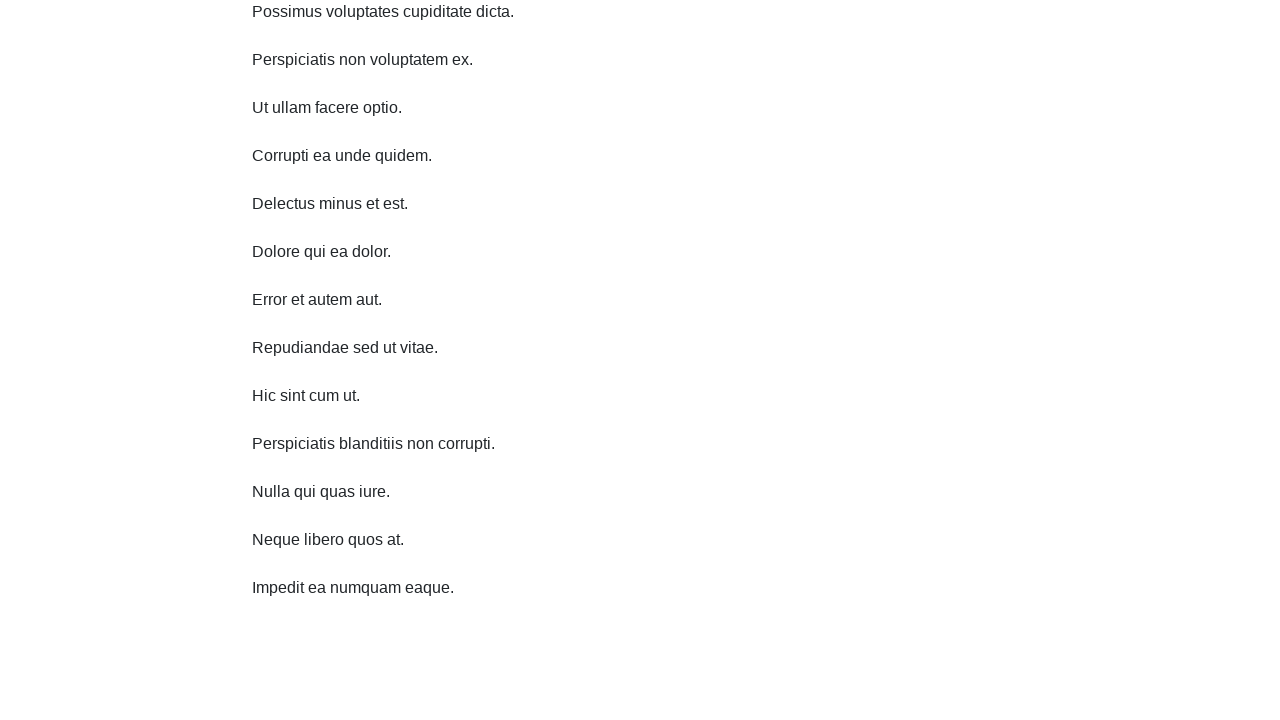

Waited 2 seconds before scrolling up
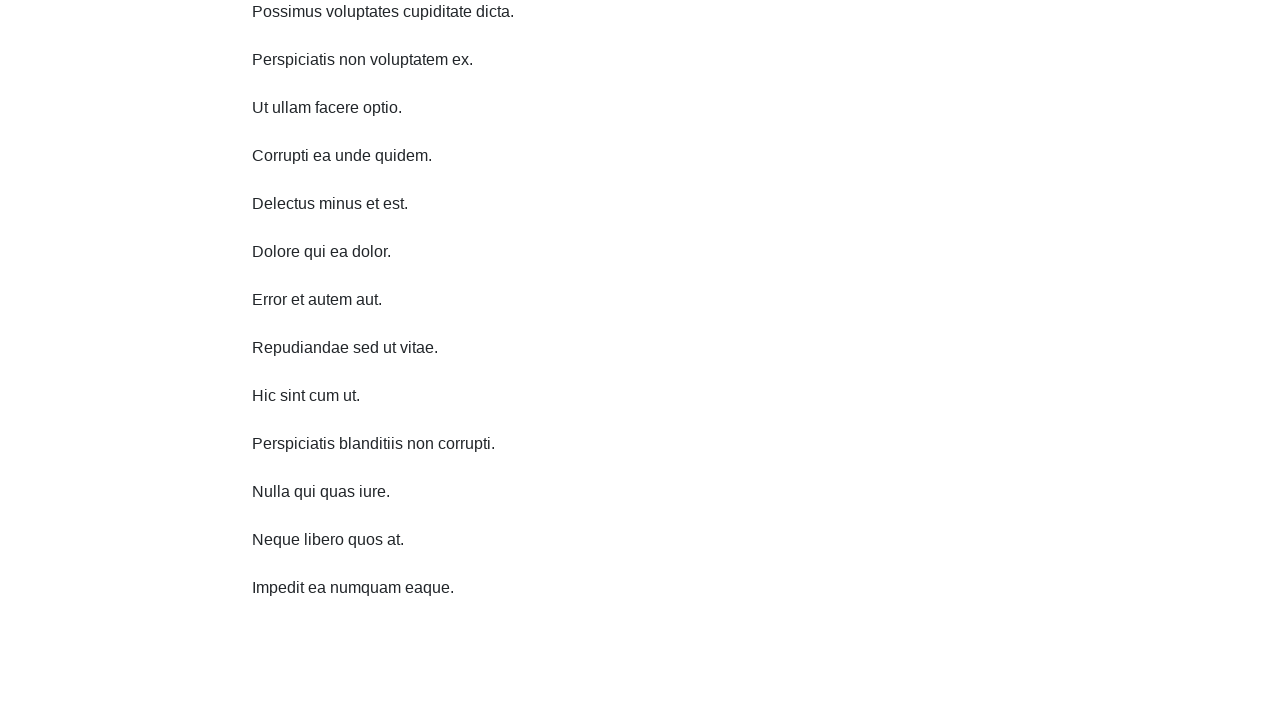

Scrolled up 750 pixels (iteration 1/10)
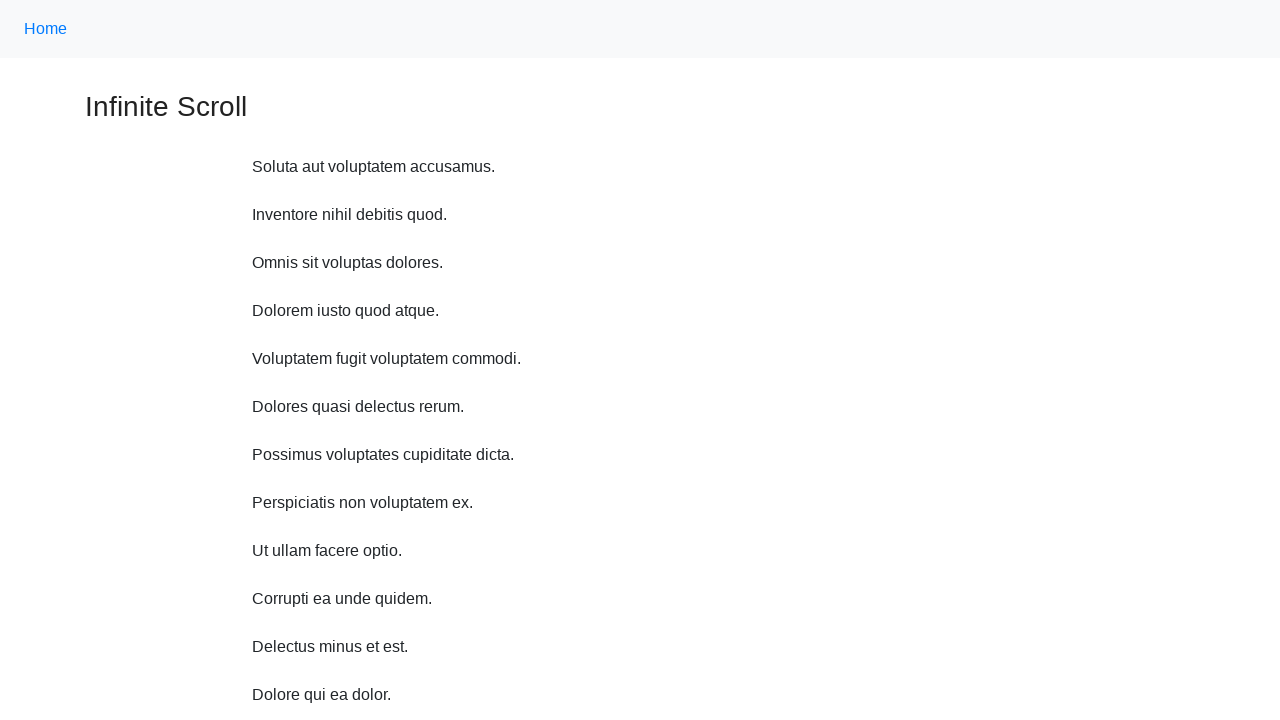

Waited 2 seconds before scrolling up
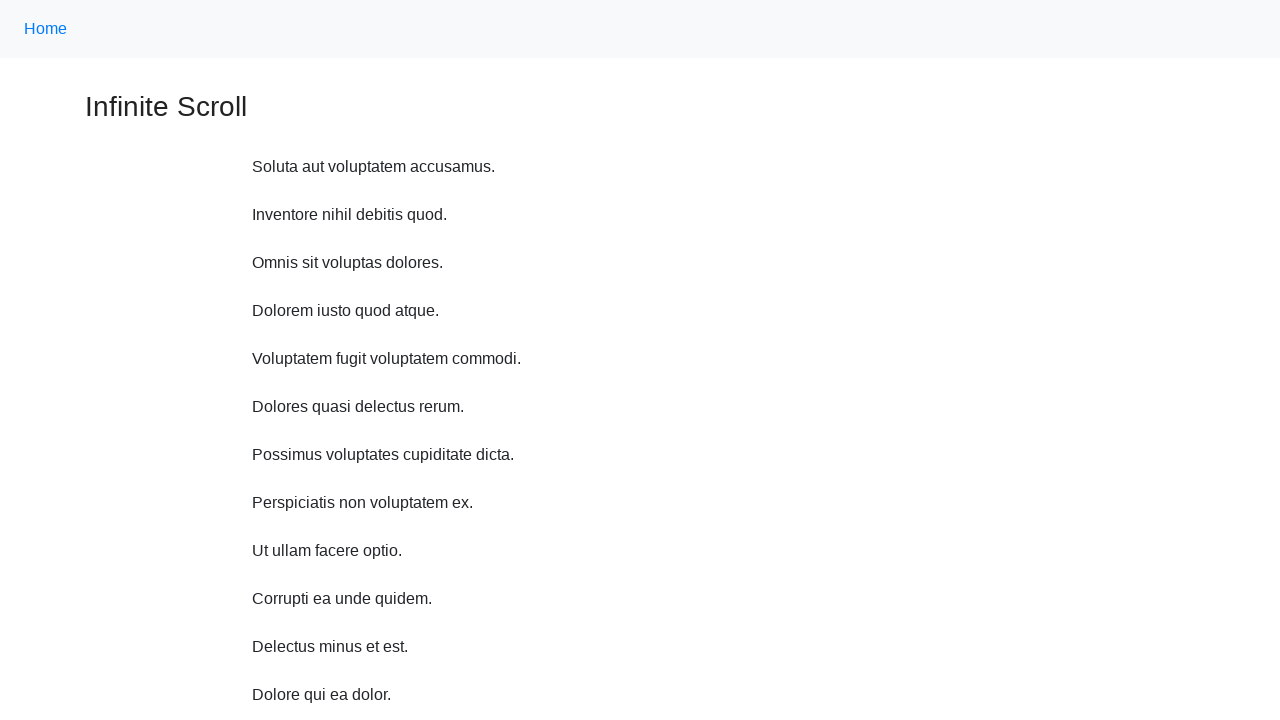

Scrolled up 750 pixels (iteration 2/10)
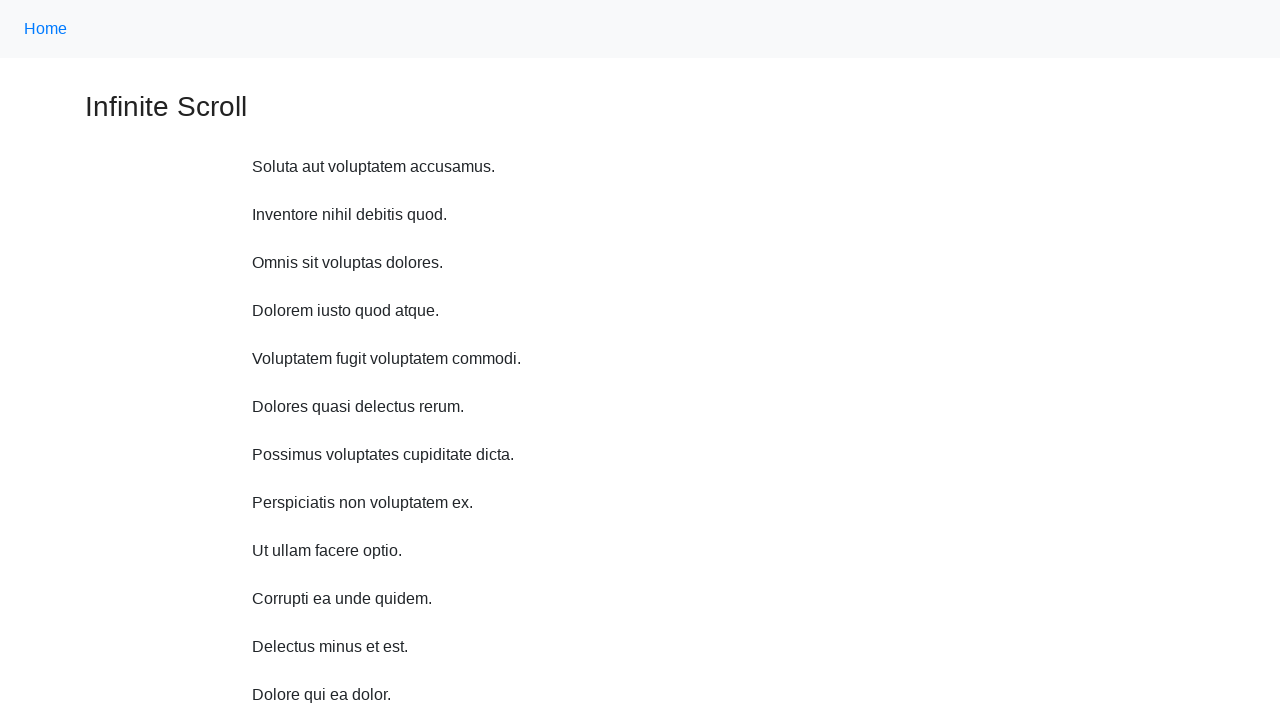

Waited 2 seconds before scrolling up
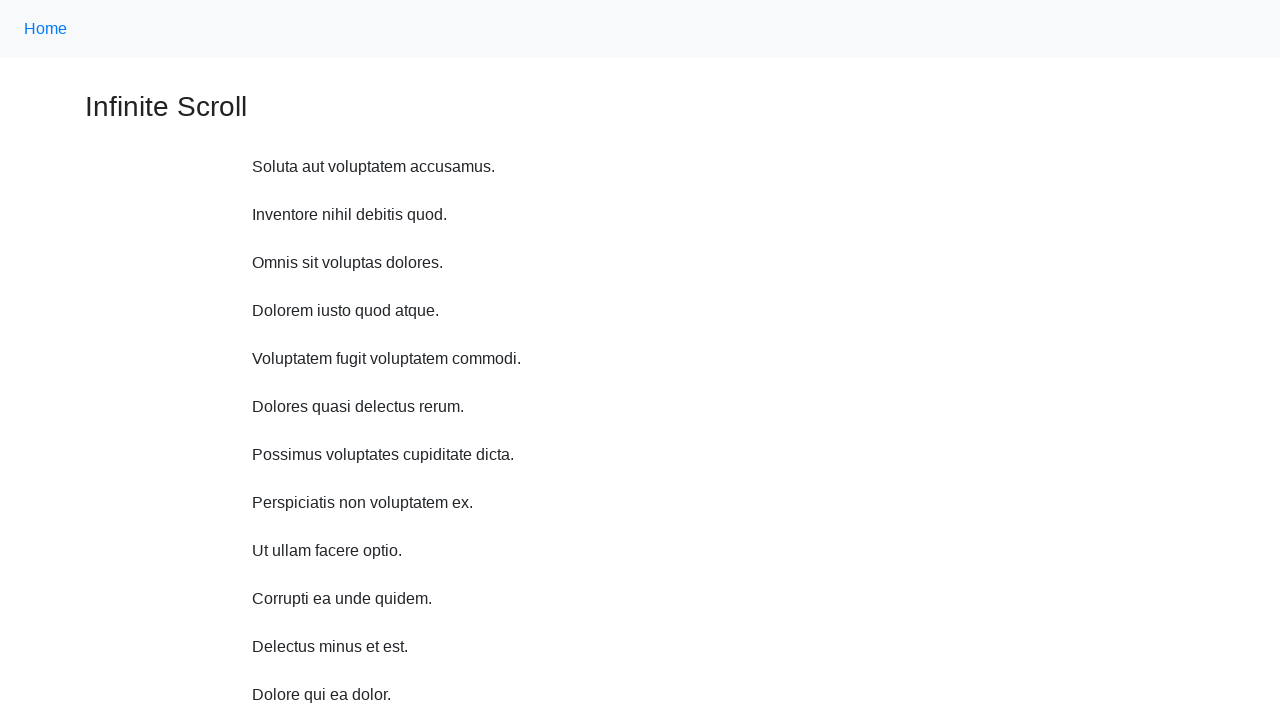

Scrolled up 750 pixels (iteration 3/10)
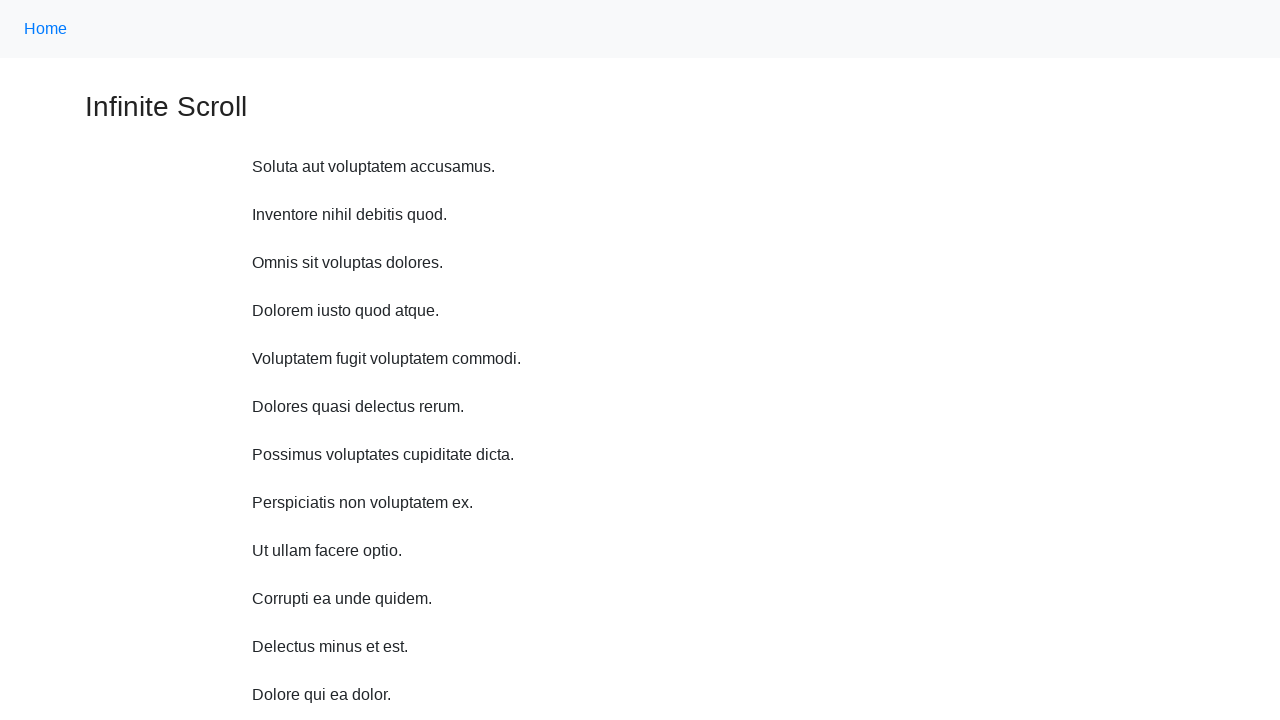

Waited 2 seconds before scrolling up
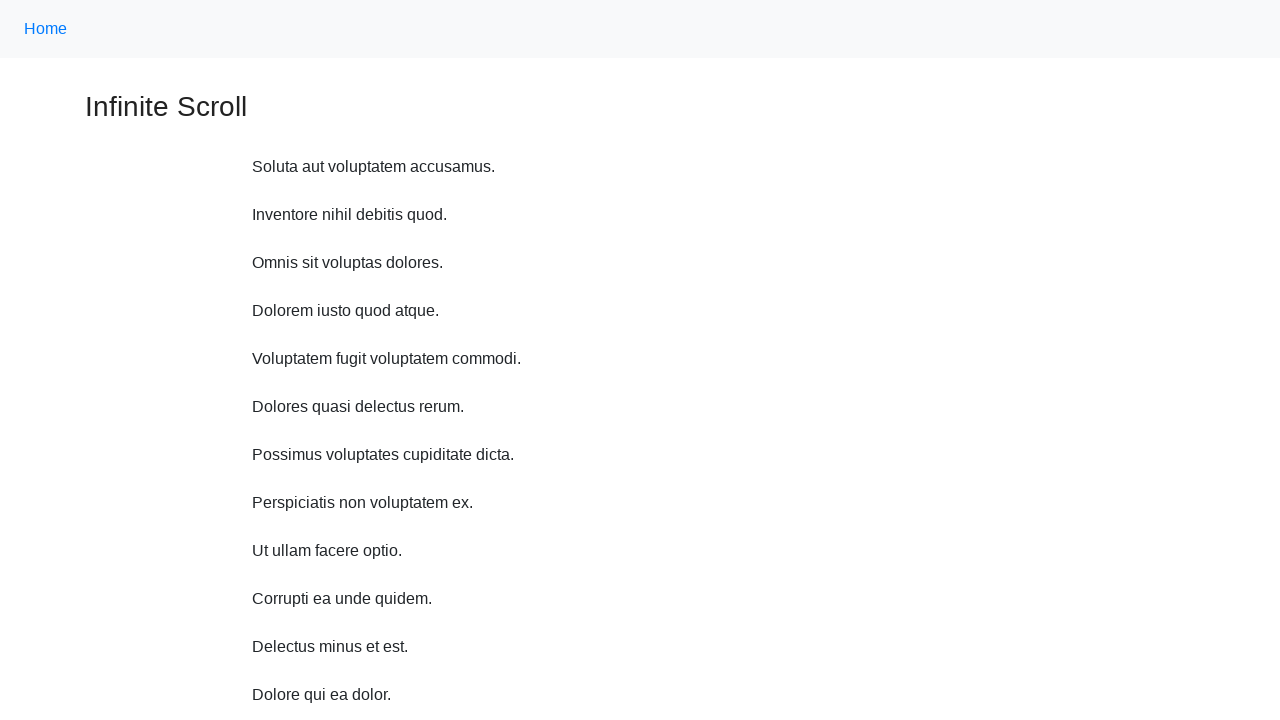

Scrolled up 750 pixels (iteration 4/10)
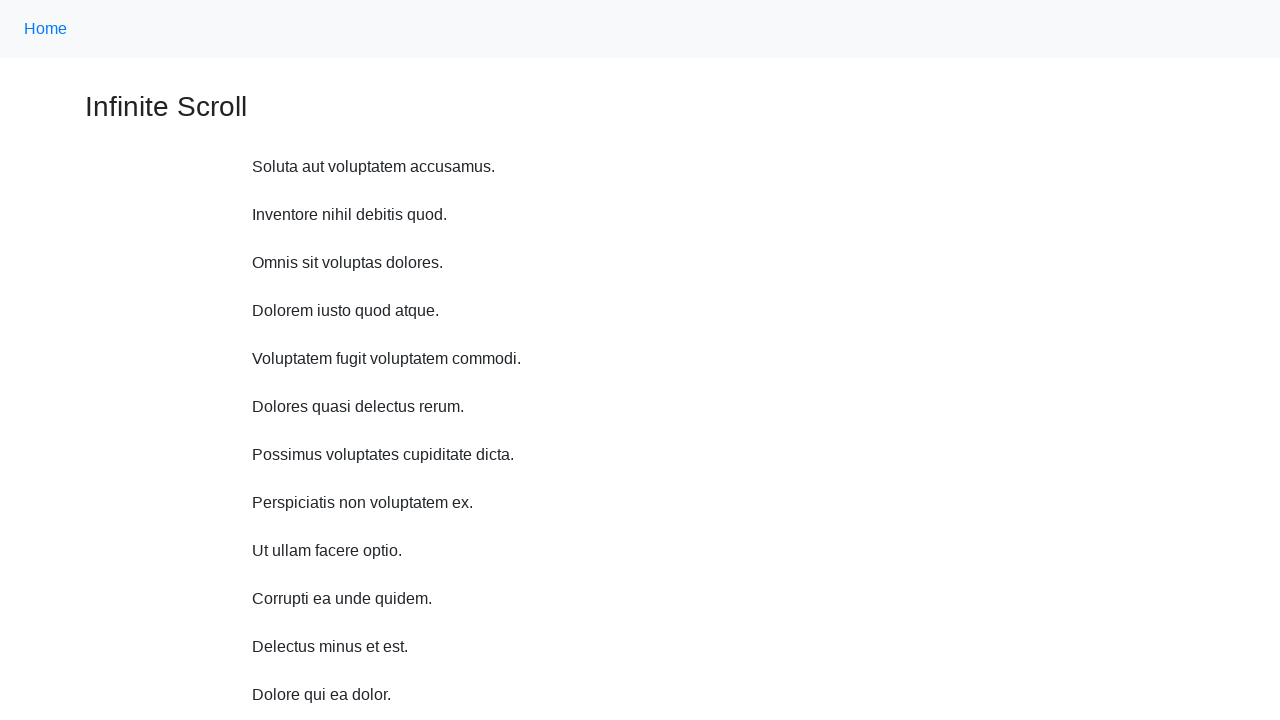

Waited 2 seconds before scrolling up
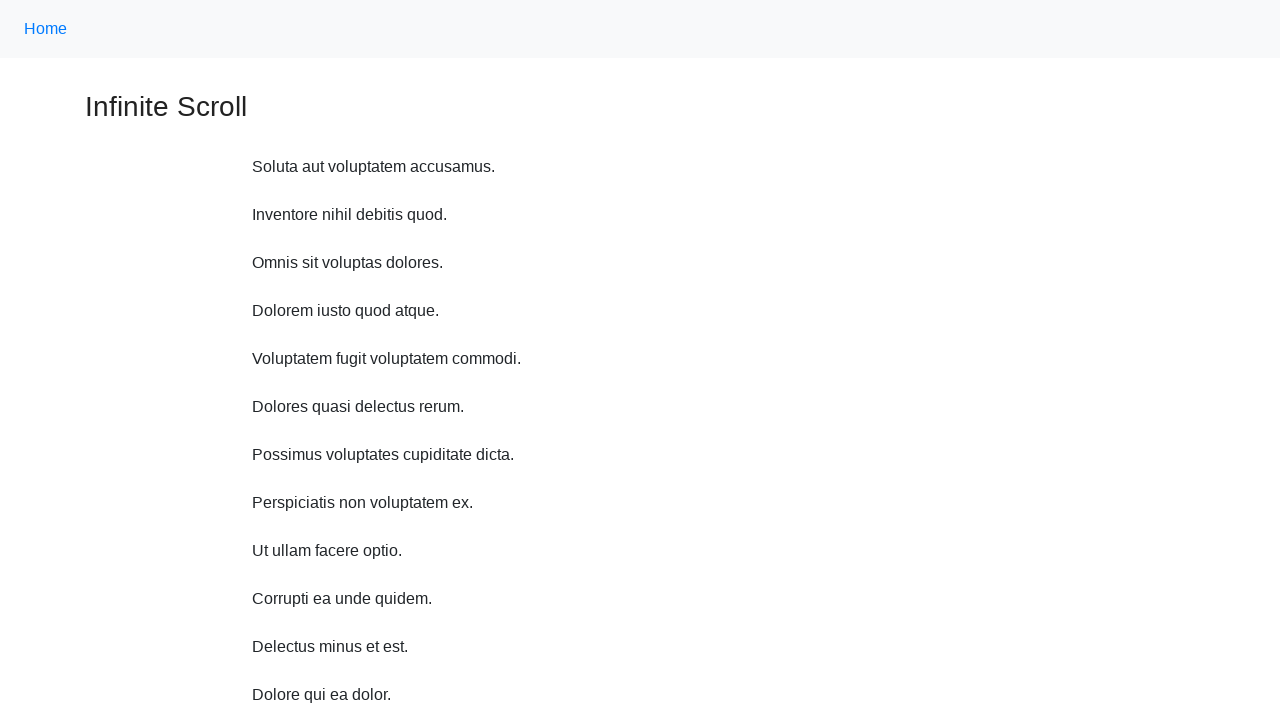

Scrolled up 750 pixels (iteration 5/10)
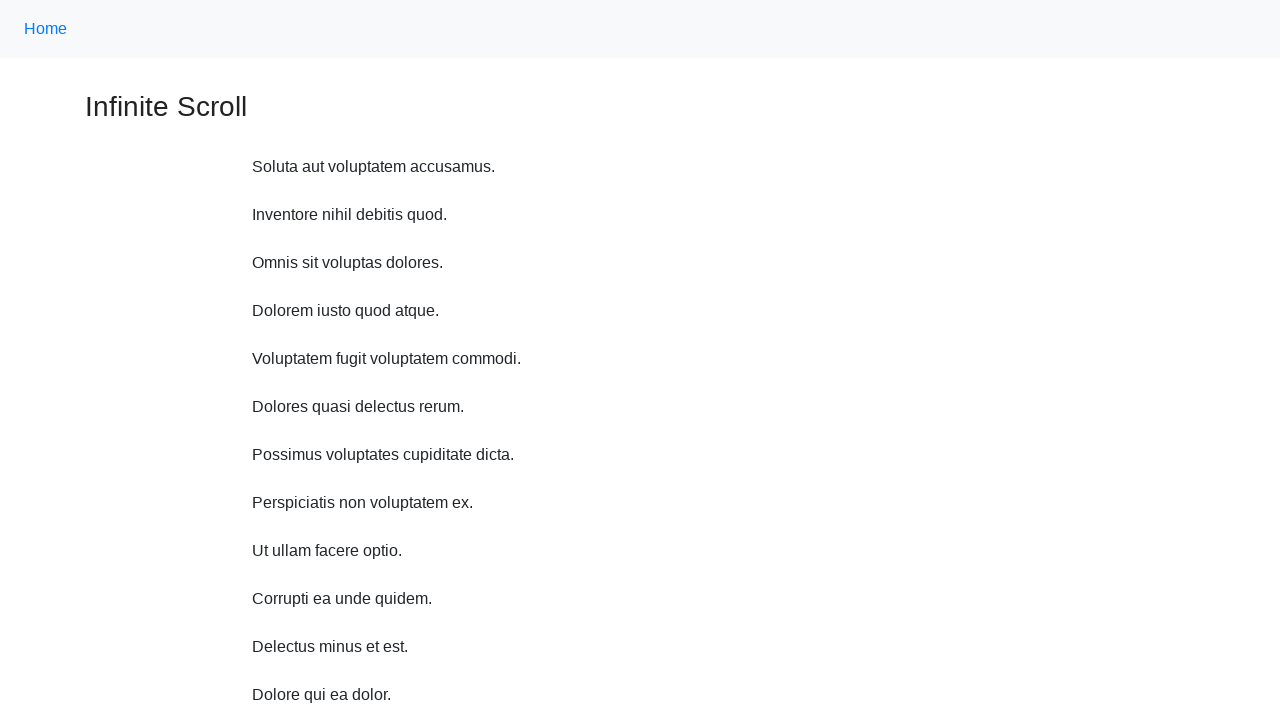

Waited 2 seconds before scrolling up
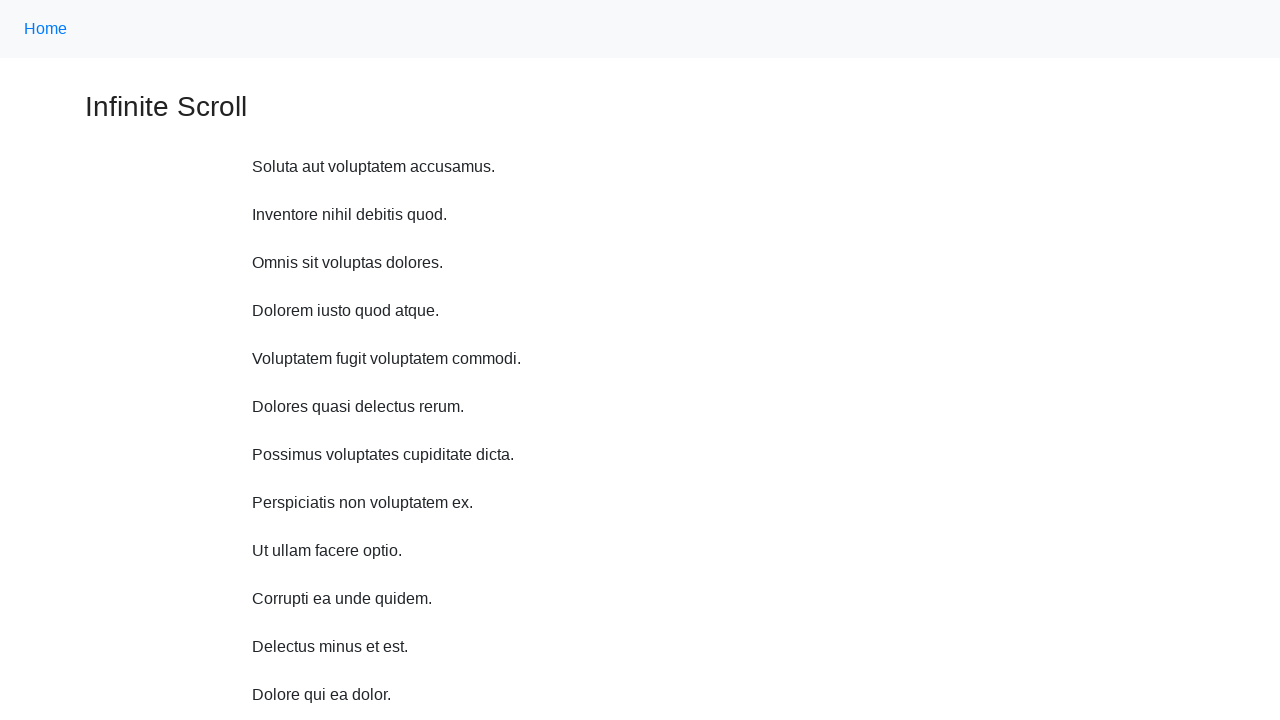

Scrolled up 750 pixels (iteration 6/10)
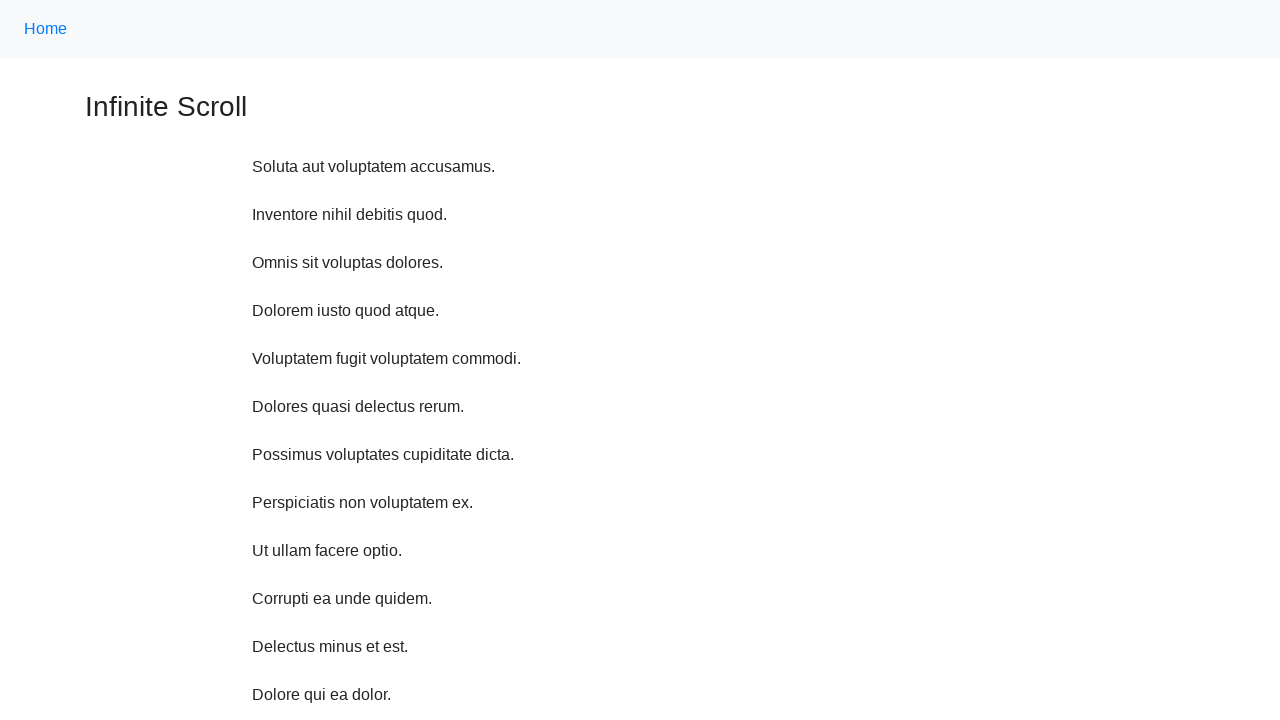

Waited 2 seconds before scrolling up
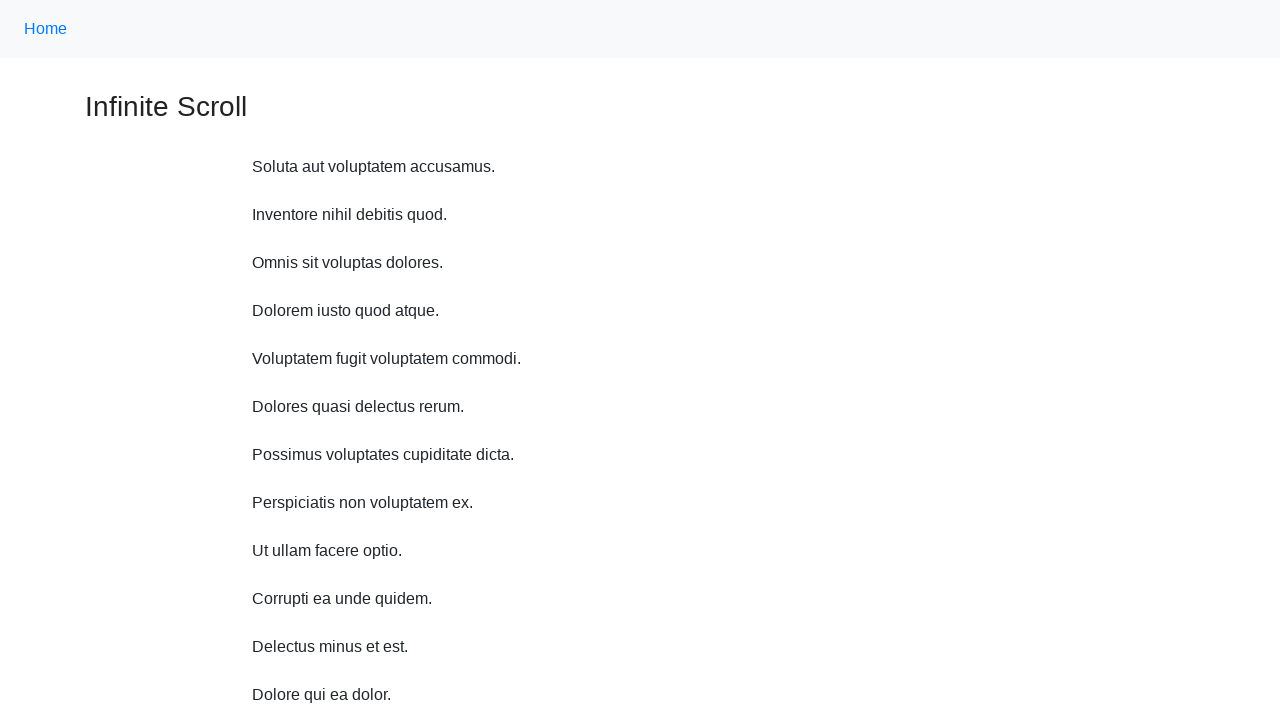

Scrolled up 750 pixels (iteration 7/10)
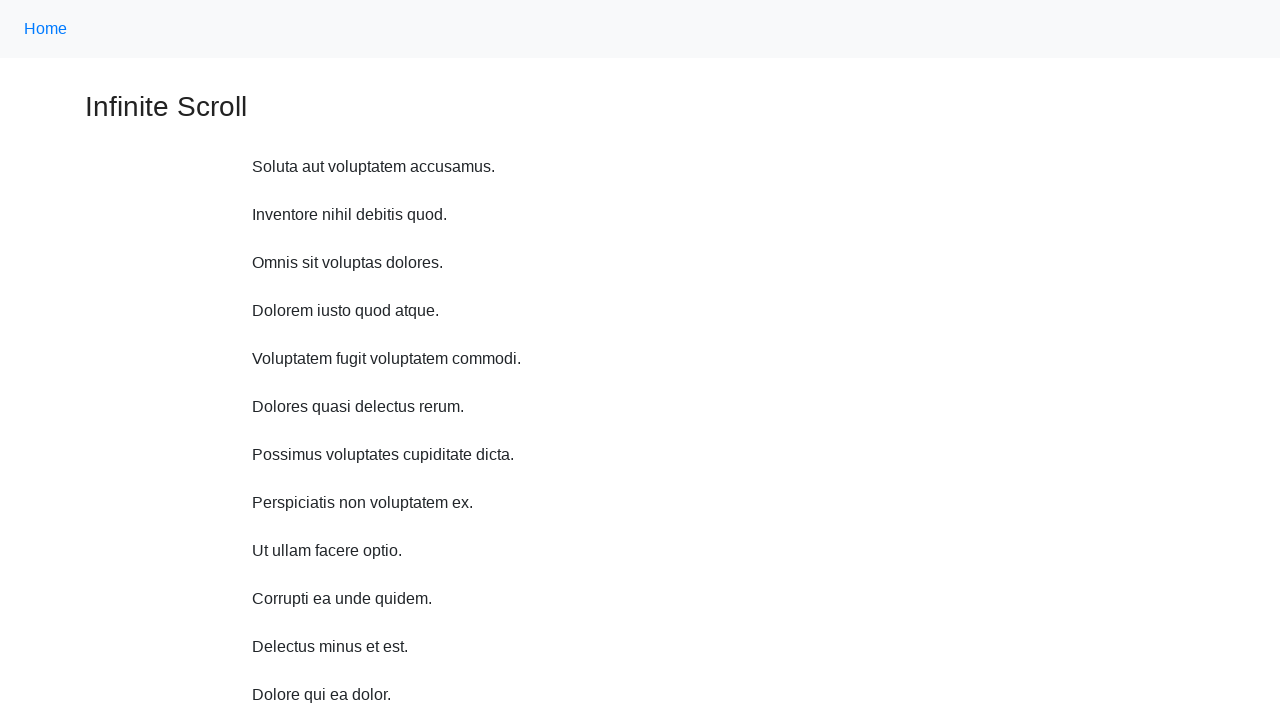

Waited 2 seconds before scrolling up
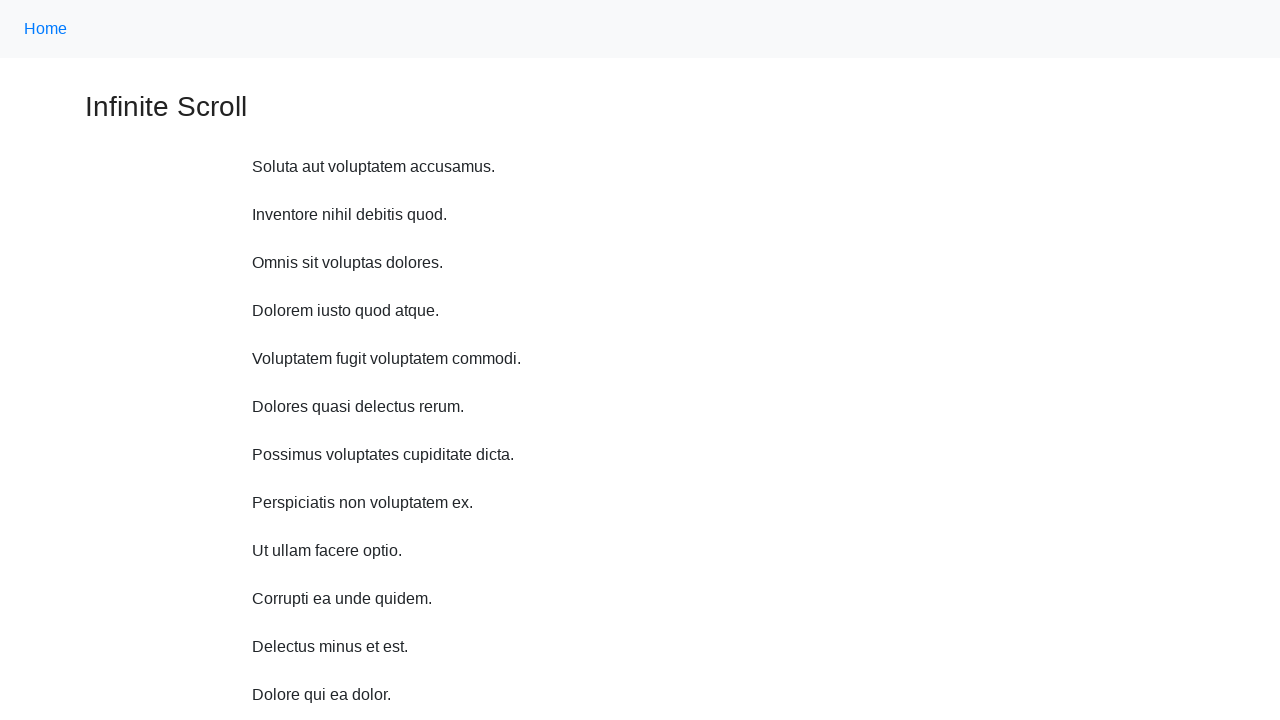

Scrolled up 750 pixels (iteration 8/10)
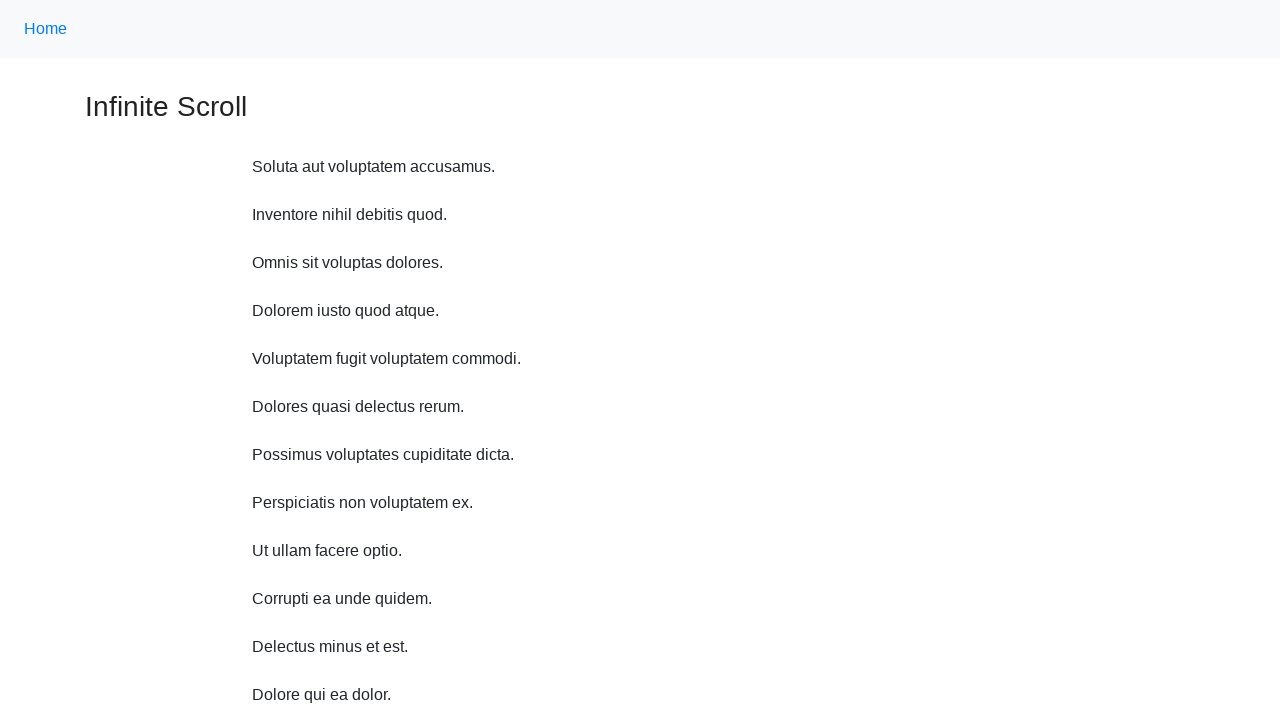

Waited 2 seconds before scrolling up
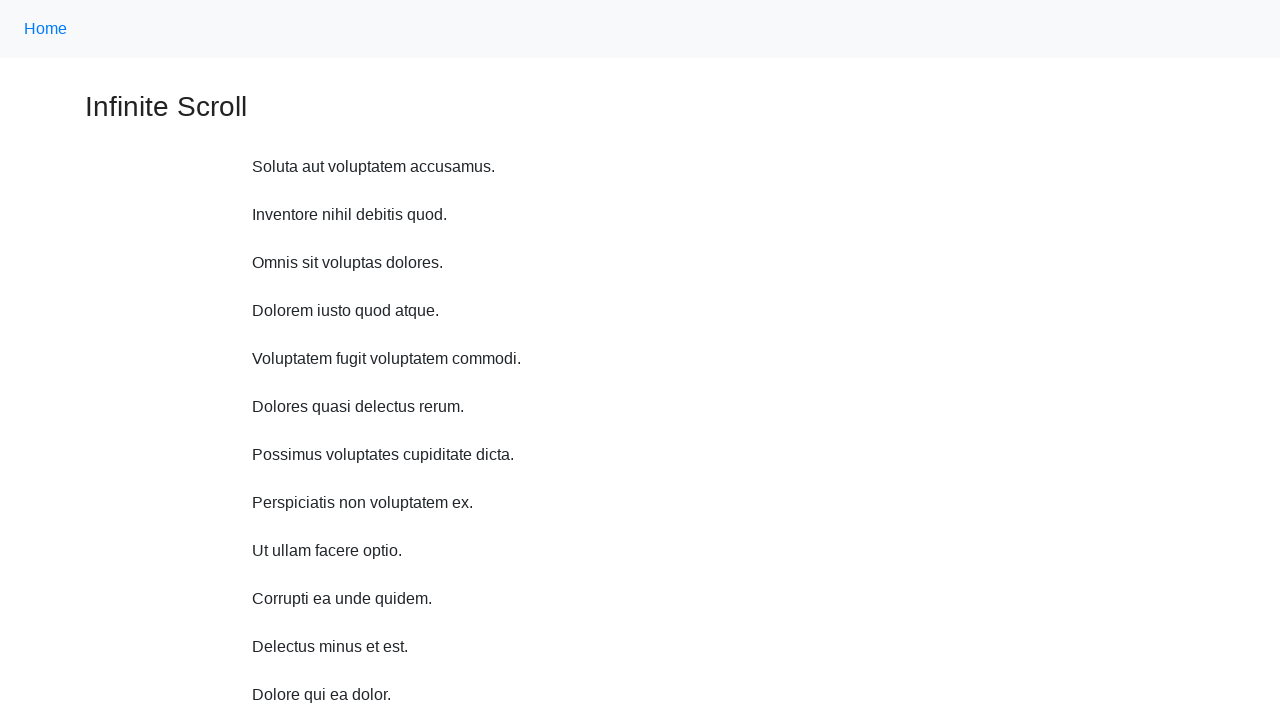

Scrolled up 750 pixels (iteration 9/10)
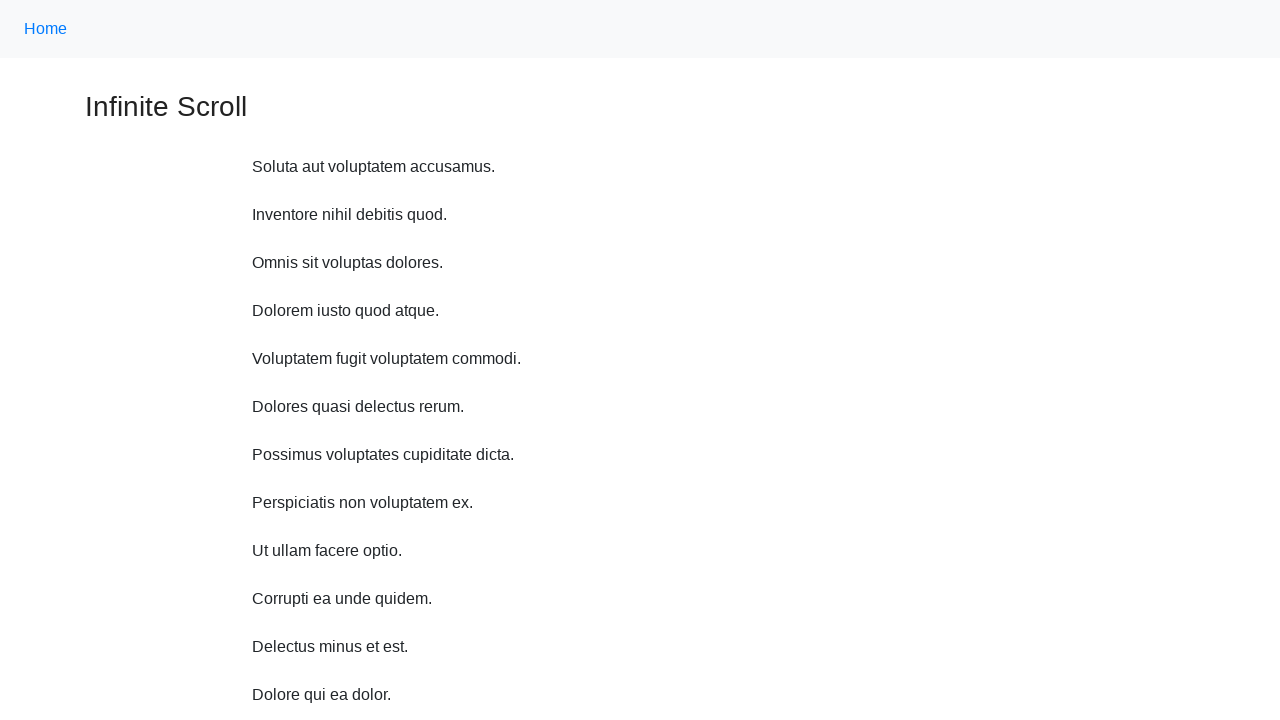

Waited 2 seconds before scrolling up
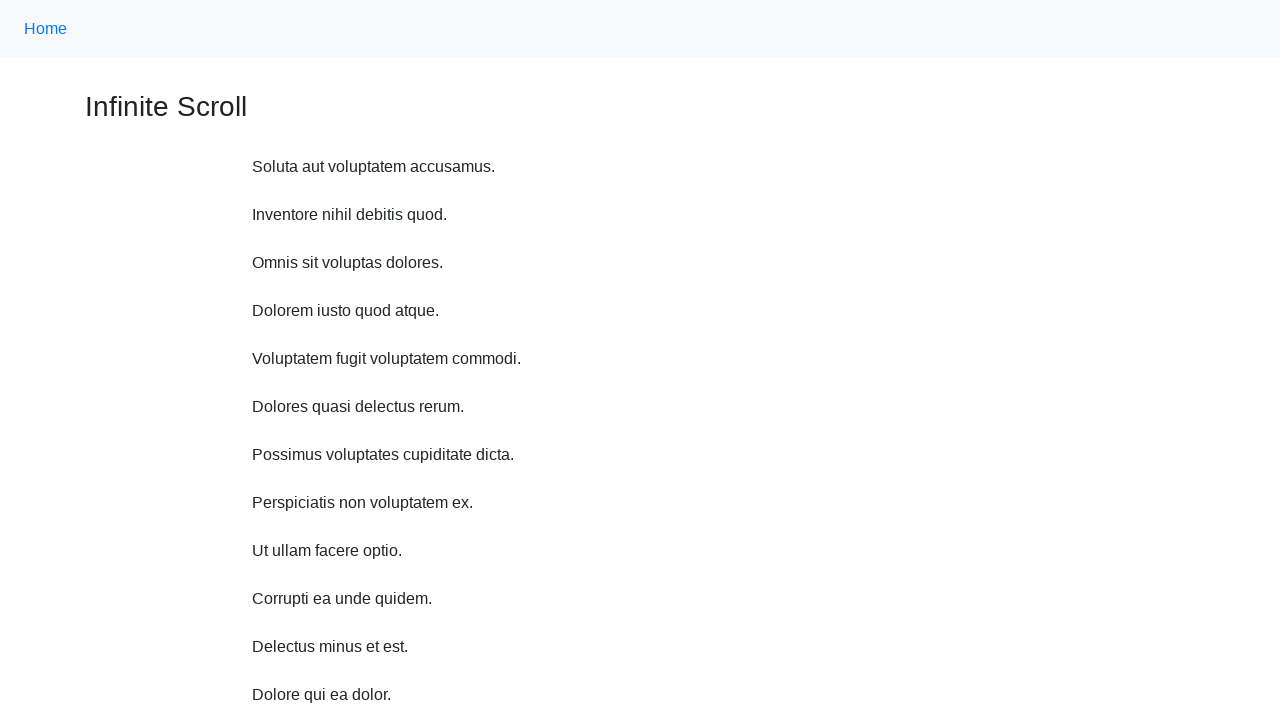

Scrolled up 750 pixels (iteration 10/10)
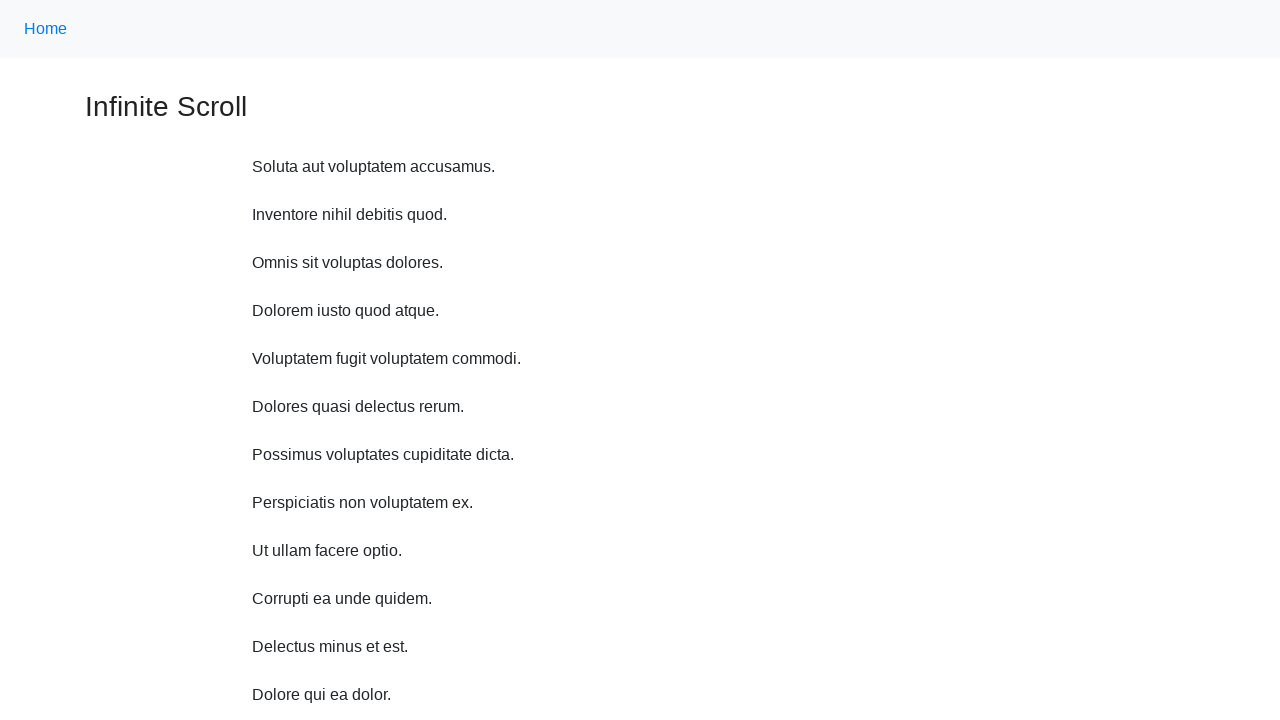

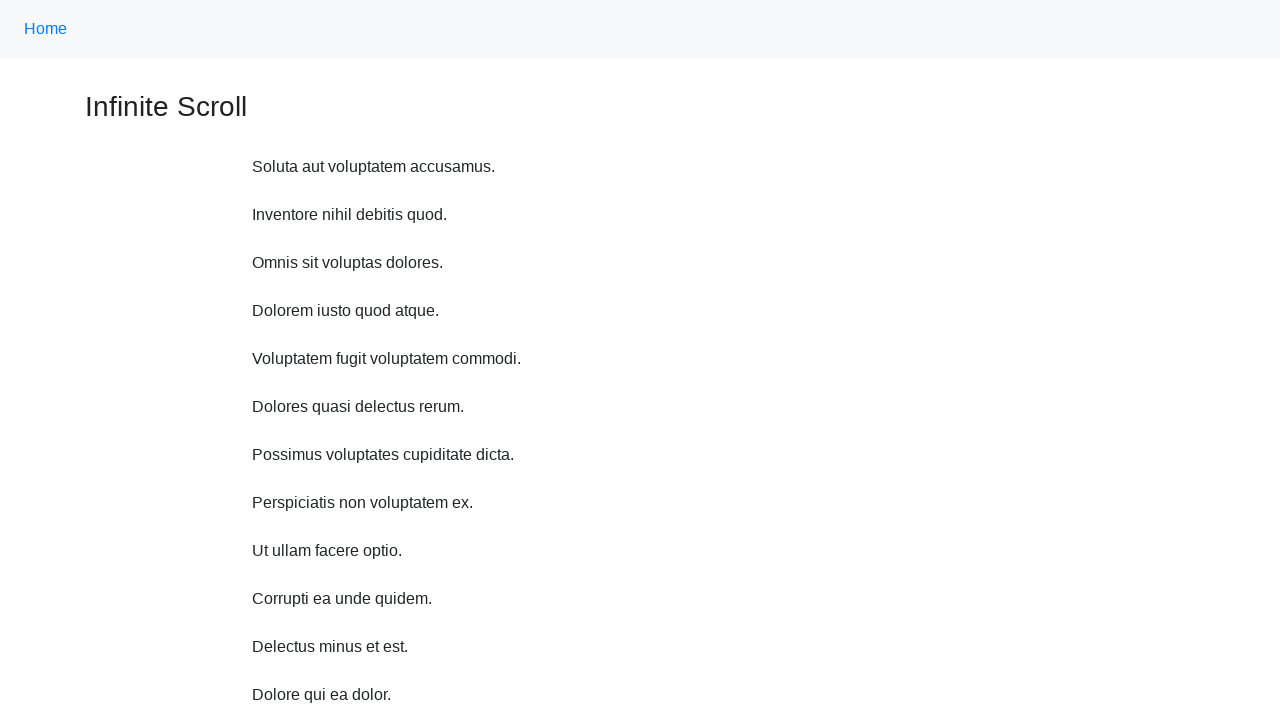